Tests link navigation functionality by counting links on the page, footer links, and opening footer links in separate tabs to verify they work correctly

Starting URL: https://rahulshettyacademy.com/AutomationPractice/

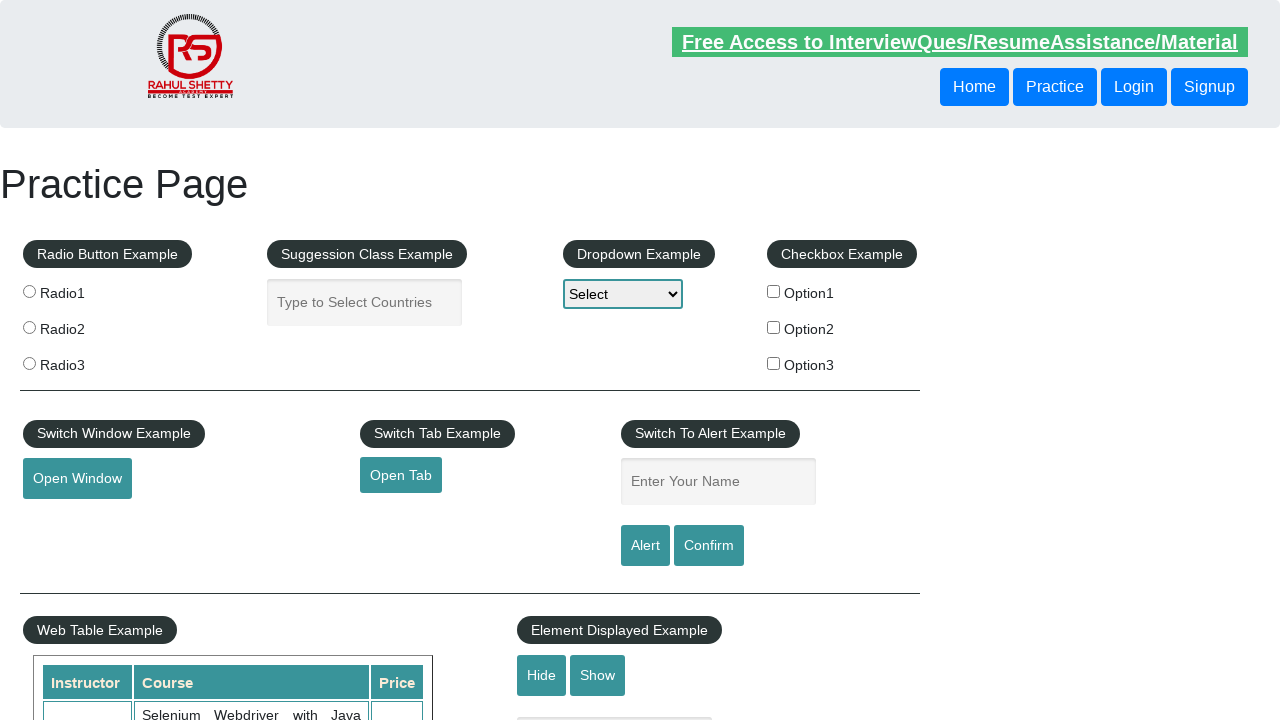

Located all links on page - found 27 total links
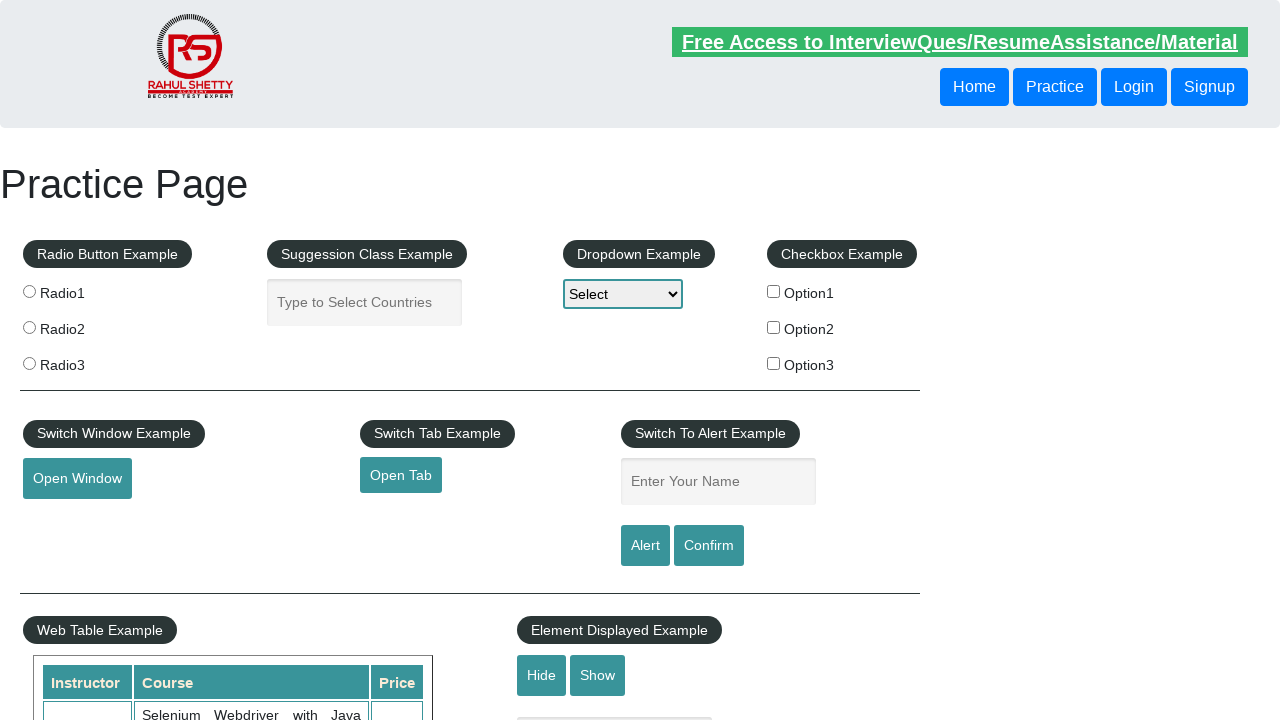

Located footer element with ID 'gf-BIG'
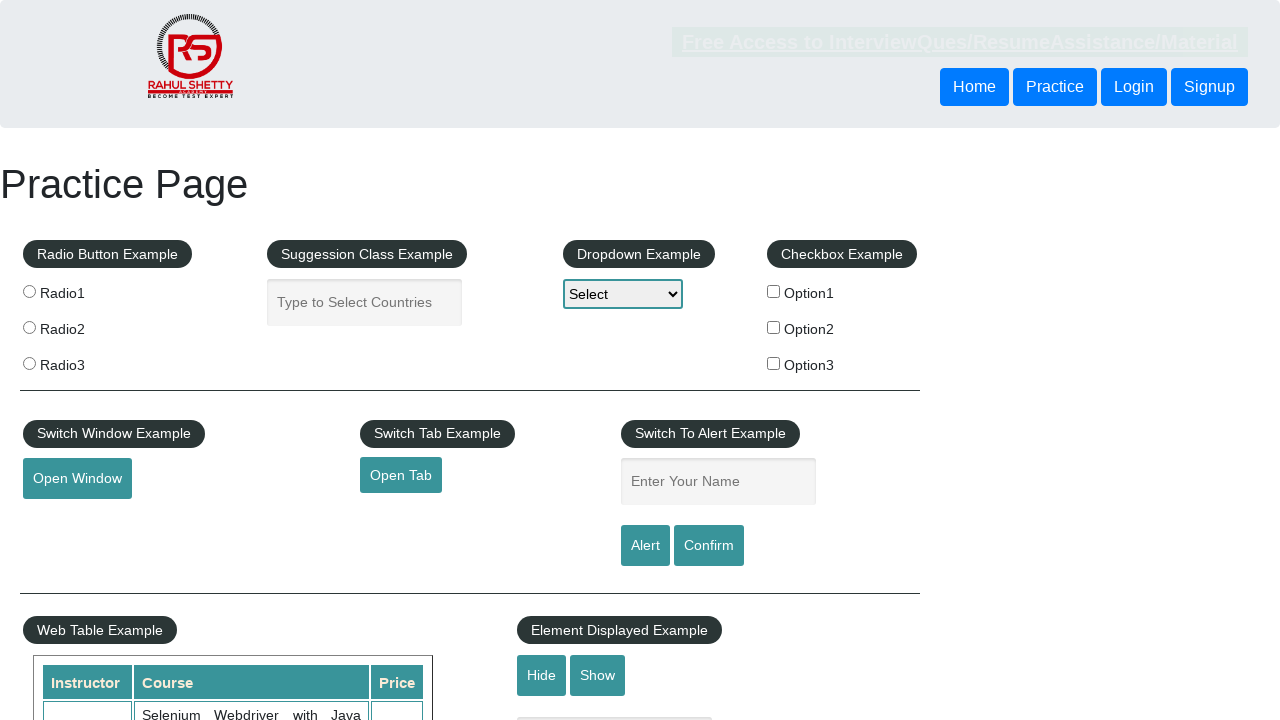

Located all footer links - found 20 footer links
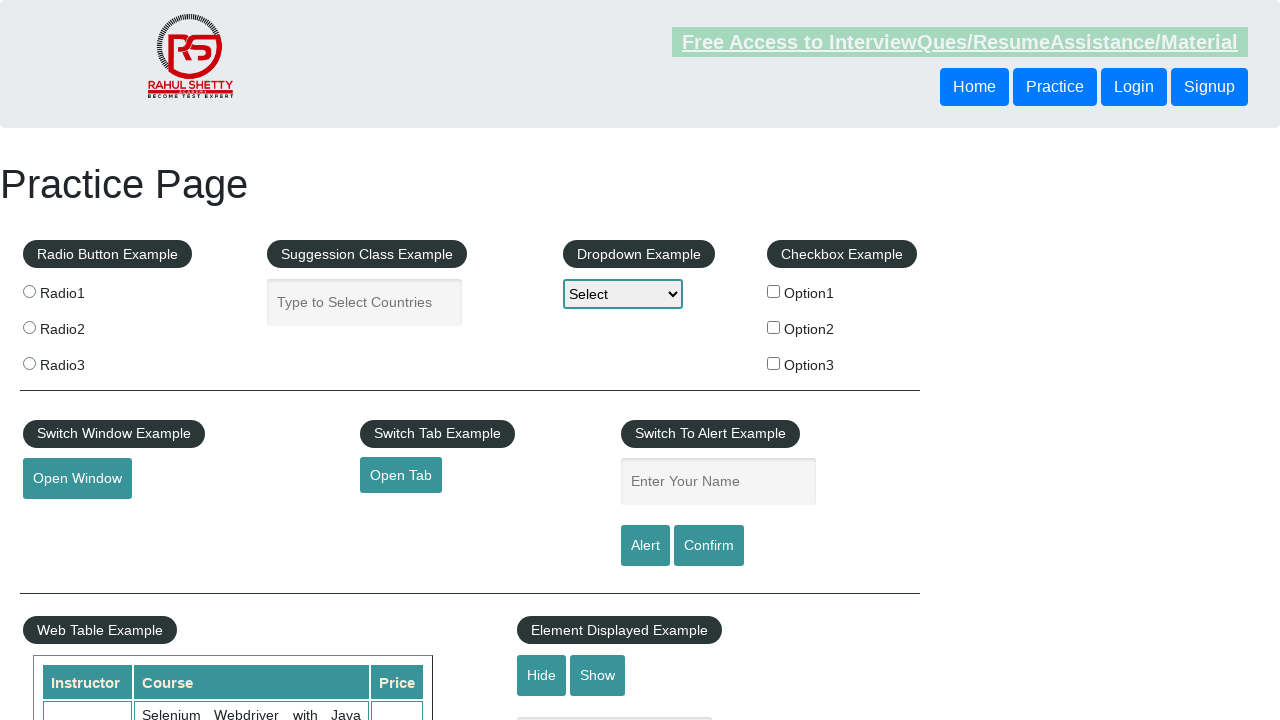

Located footer column links container
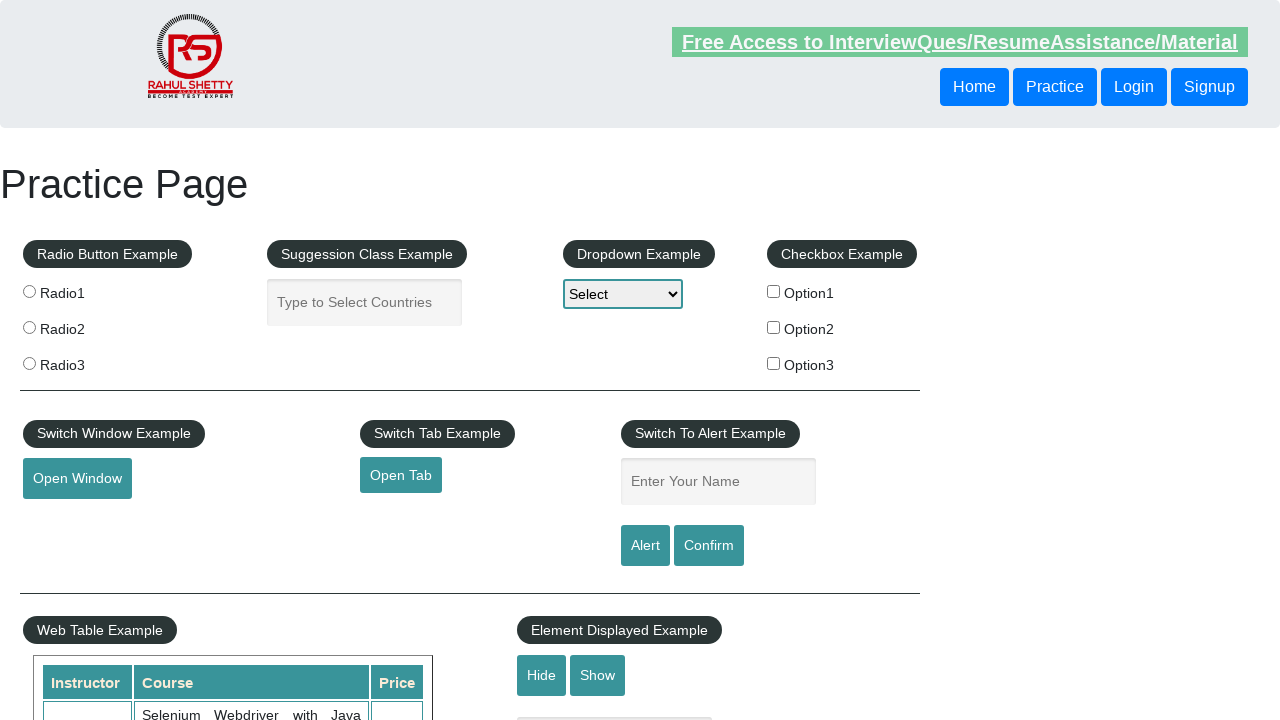

Located column links - found 20 links in footer column
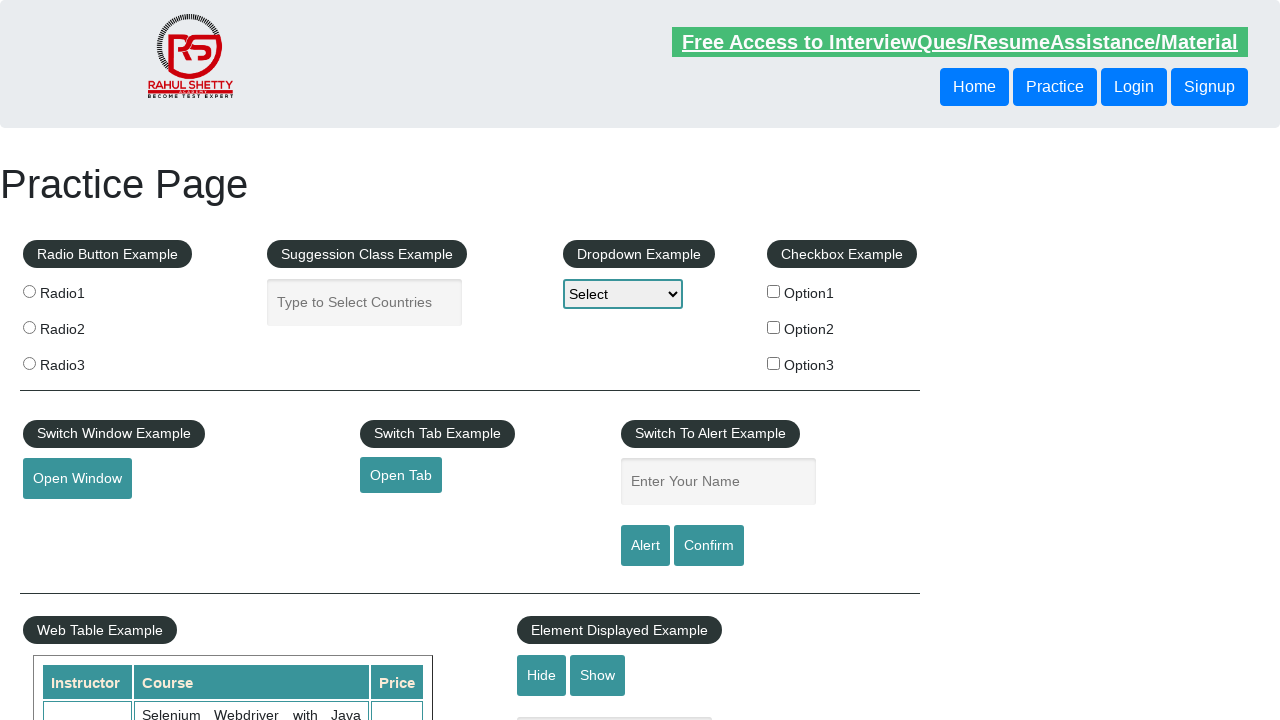

Ctrl+clicked footer column link 1 to open in new tab at (68, 520) on xpath=//div[@id='gf-BIG']/table/tbody/tr/td/ul >> a >> nth=1
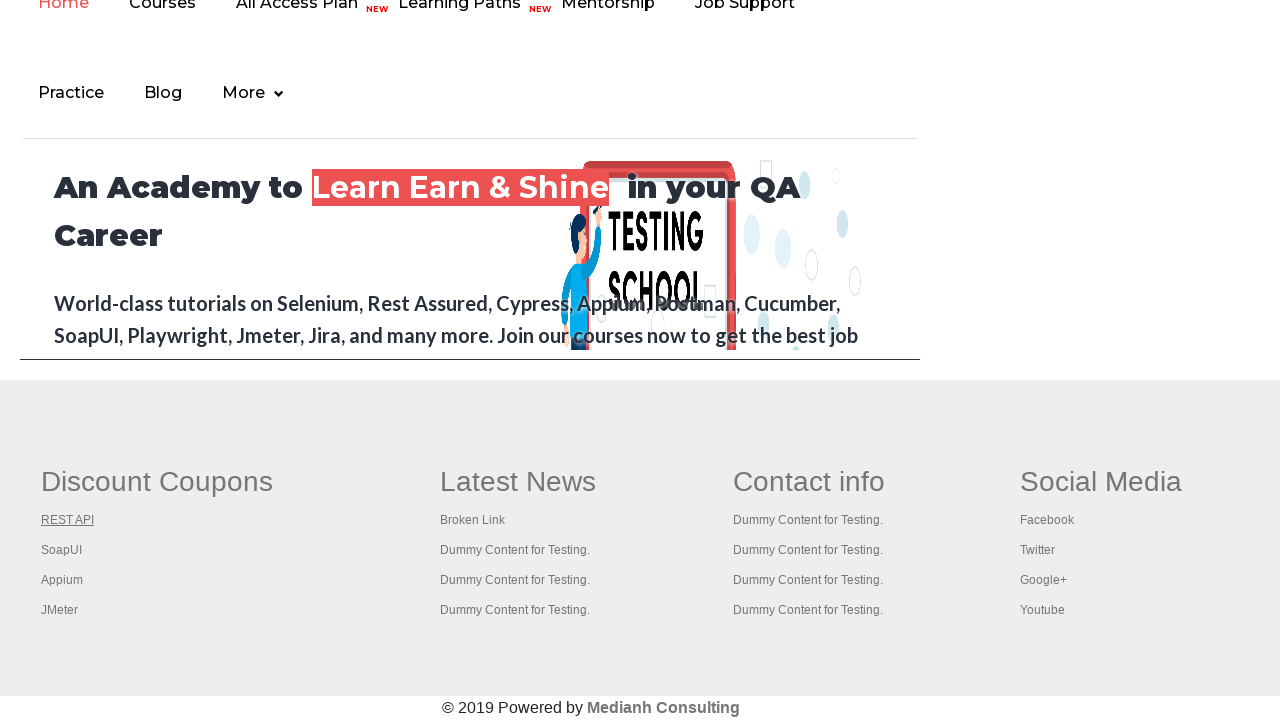

Ctrl+clicked footer column link 2 to open in new tab at (62, 550) on xpath=//div[@id='gf-BIG']/table/tbody/tr/td/ul >> a >> nth=2
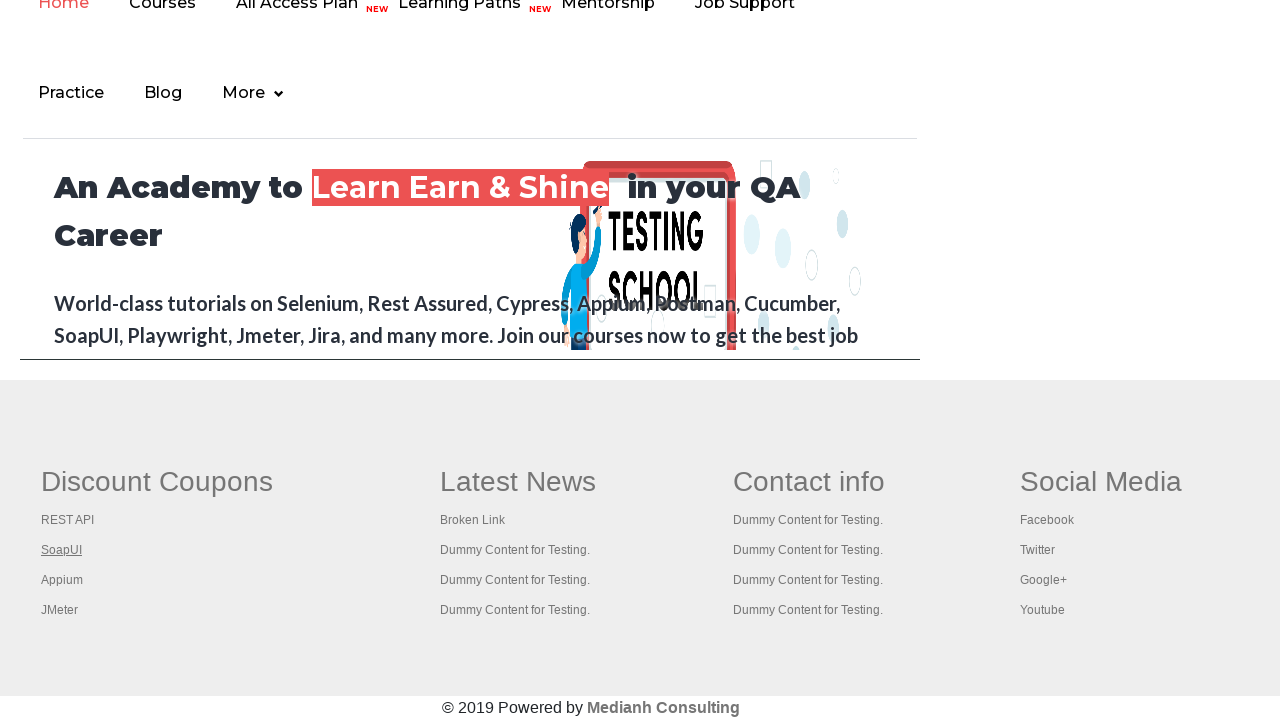

Ctrl+clicked footer column link 3 to open in new tab at (62, 580) on xpath=//div[@id='gf-BIG']/table/tbody/tr/td/ul >> a >> nth=3
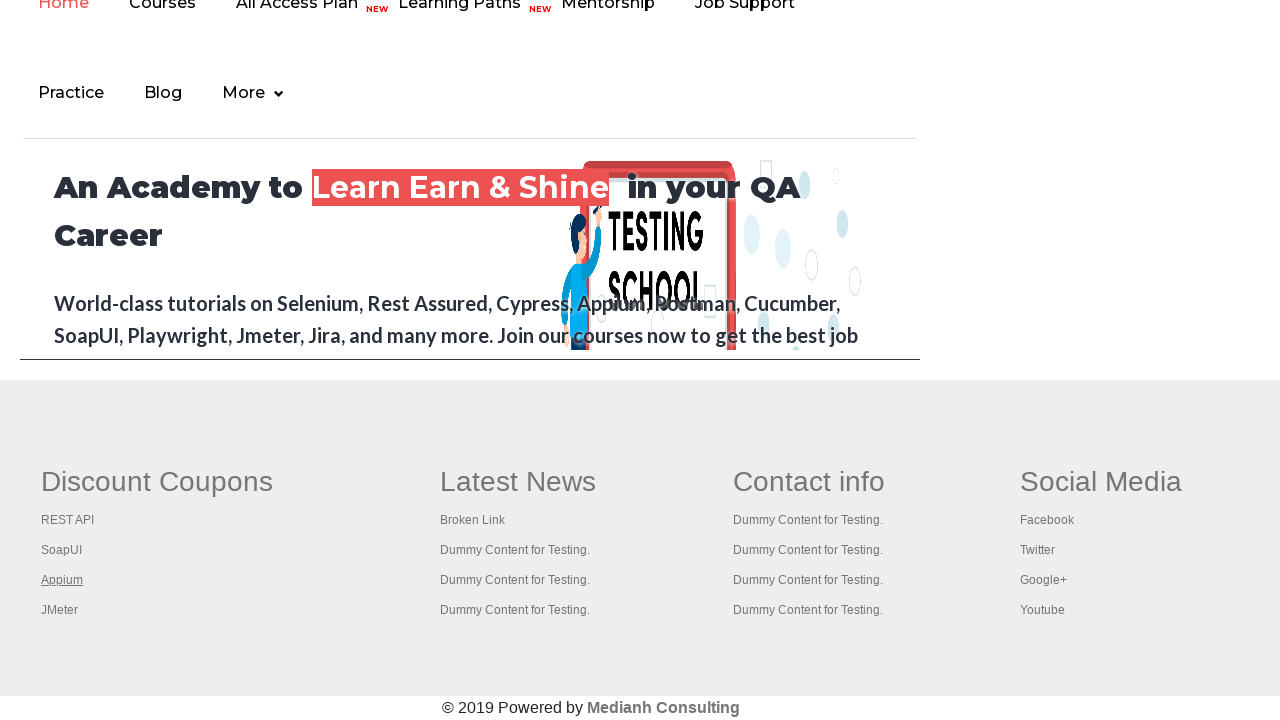

Ctrl+clicked footer column link 4 to open in new tab at (60, 610) on xpath=//div[@id='gf-BIG']/table/tbody/tr/td/ul >> a >> nth=4
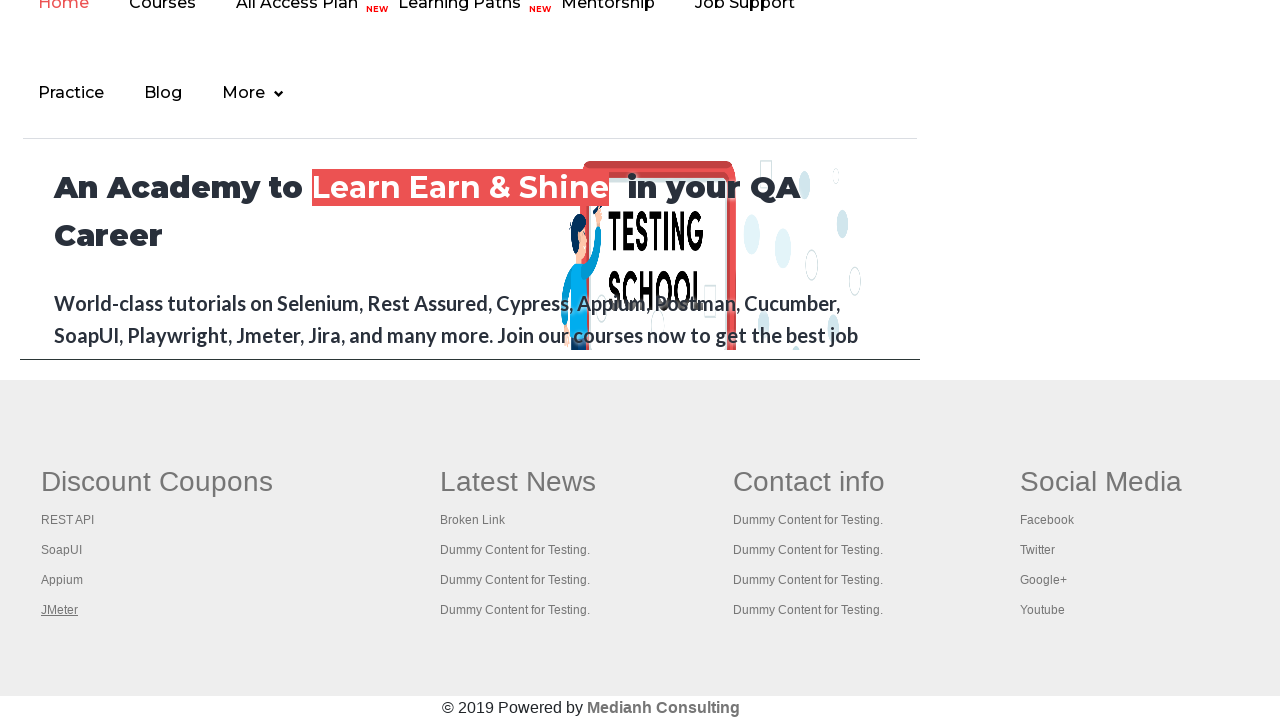

Ctrl+clicked footer column link 5 to open in new tab at (518, 482) on xpath=//div[@id='gf-BIG']/table/tbody/tr/td/ul >> a >> nth=5
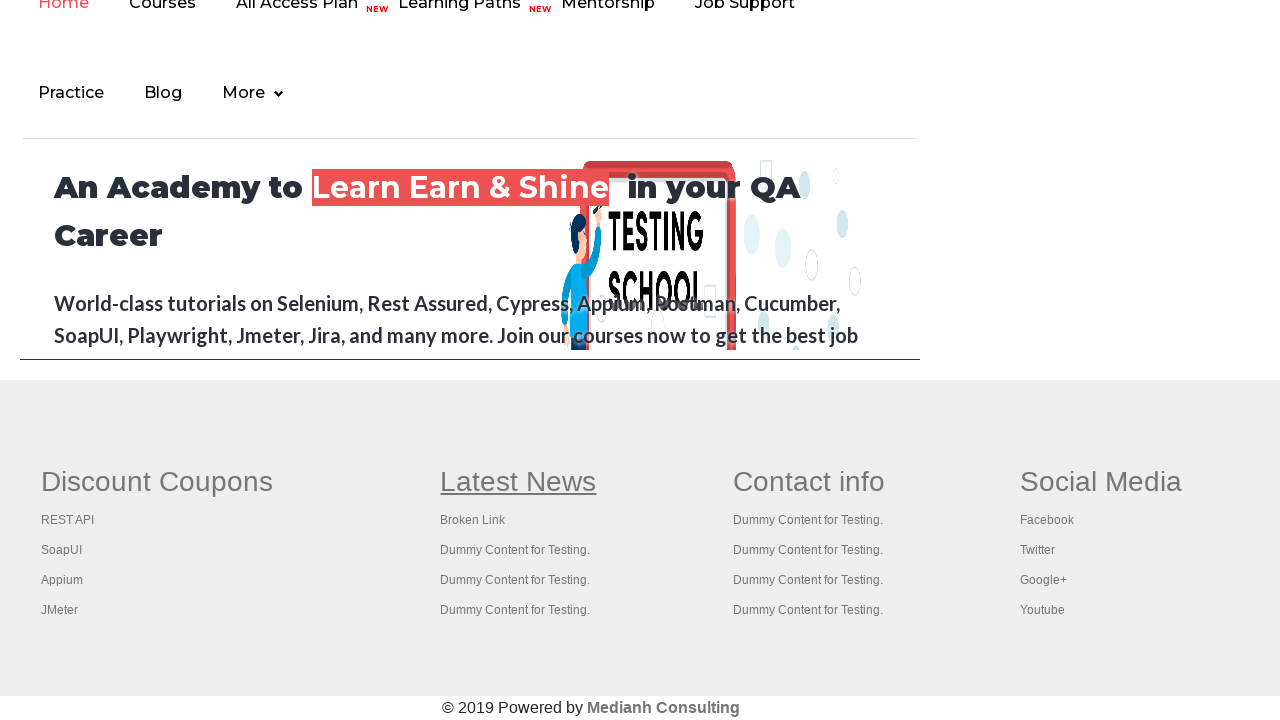

Ctrl+clicked footer column link 6 to open in new tab at (473, 520) on xpath=//div[@id='gf-BIG']/table/tbody/tr/td/ul >> a >> nth=6
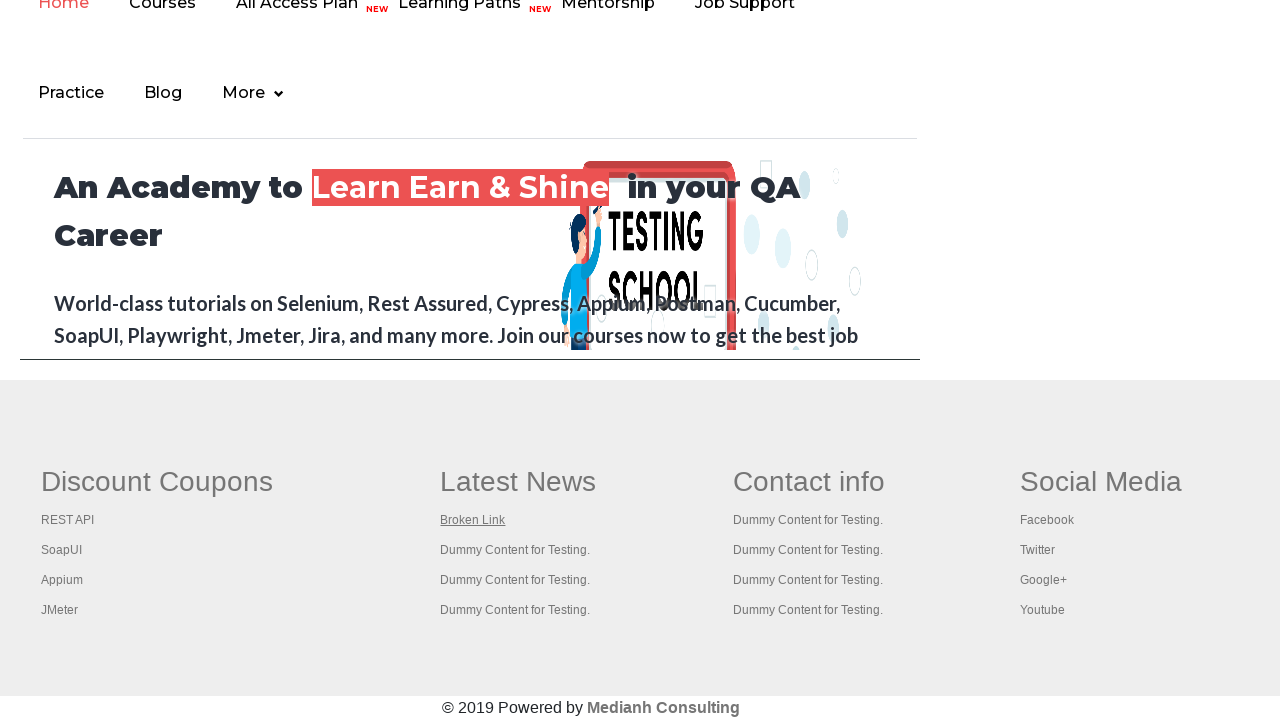

Ctrl+clicked footer column link 7 to open in new tab at (515, 550) on xpath=//div[@id='gf-BIG']/table/tbody/tr/td/ul >> a >> nth=7
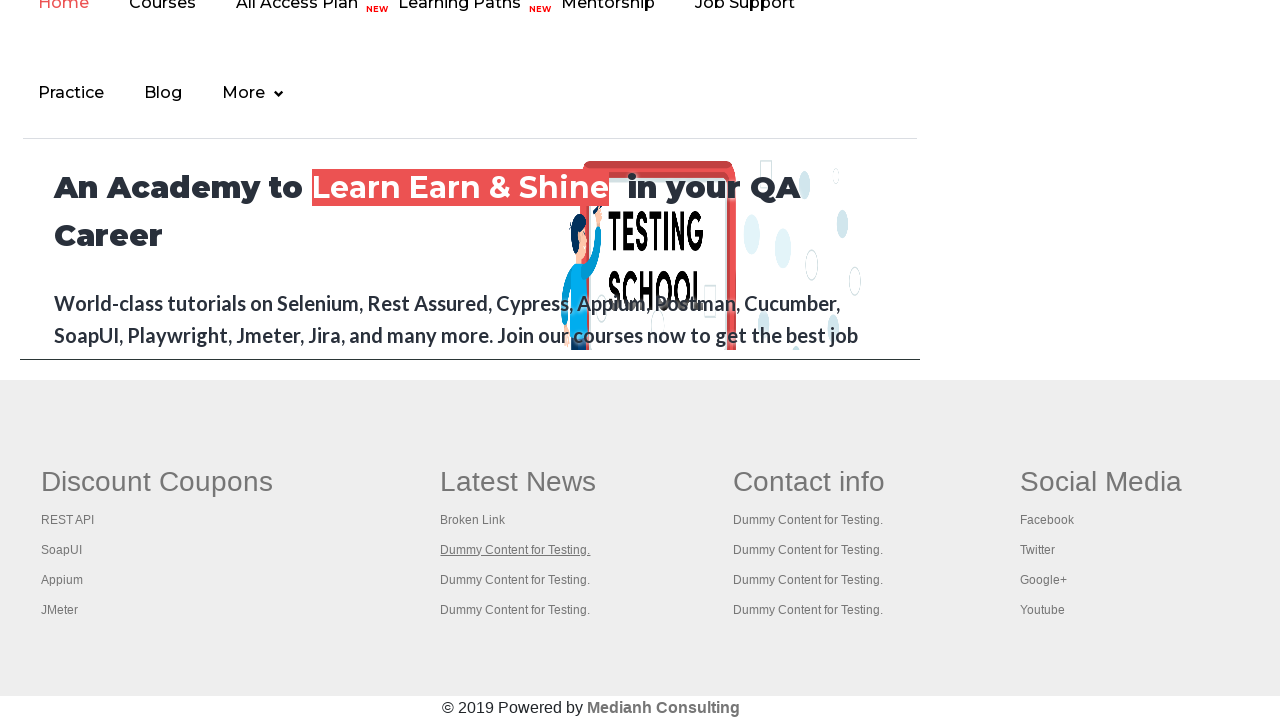

Ctrl+clicked footer column link 8 to open in new tab at (515, 580) on xpath=//div[@id='gf-BIG']/table/tbody/tr/td/ul >> a >> nth=8
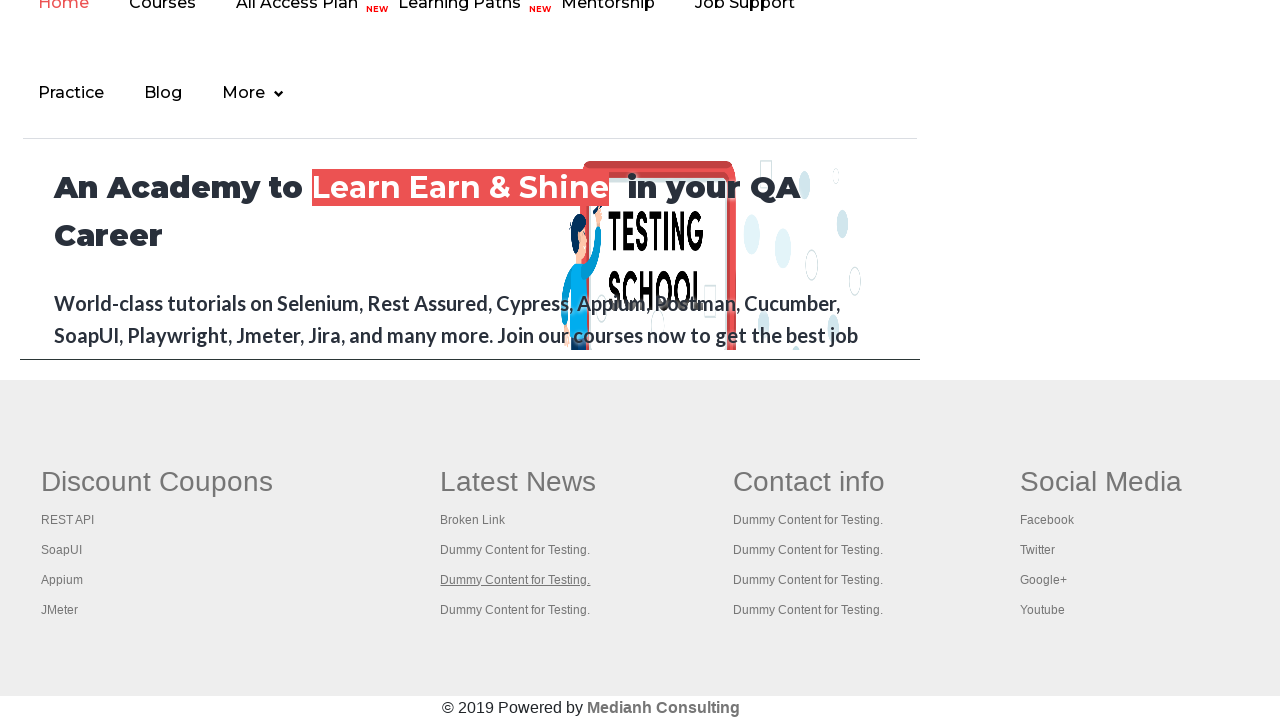

Ctrl+clicked footer column link 9 to open in new tab at (515, 610) on xpath=//div[@id='gf-BIG']/table/tbody/tr/td/ul >> a >> nth=9
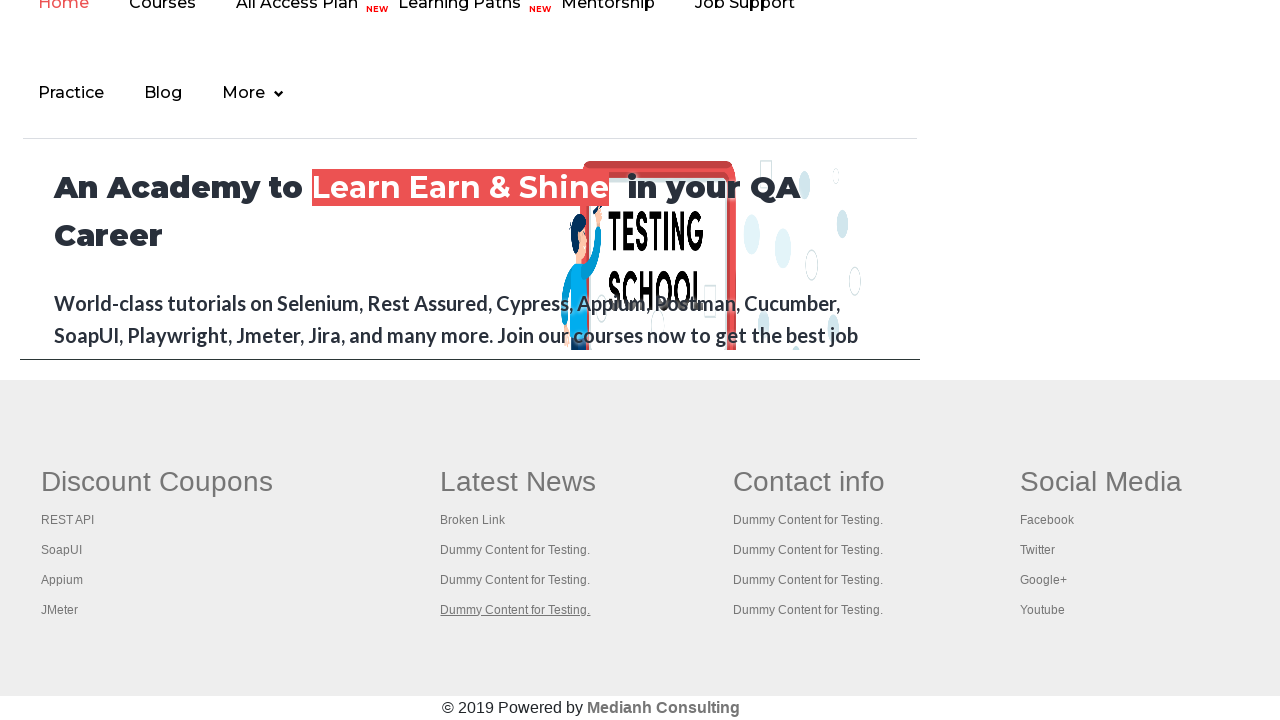

Ctrl+clicked footer column link 10 to open in new tab at (809, 482) on xpath=//div[@id='gf-BIG']/table/tbody/tr/td/ul >> a >> nth=10
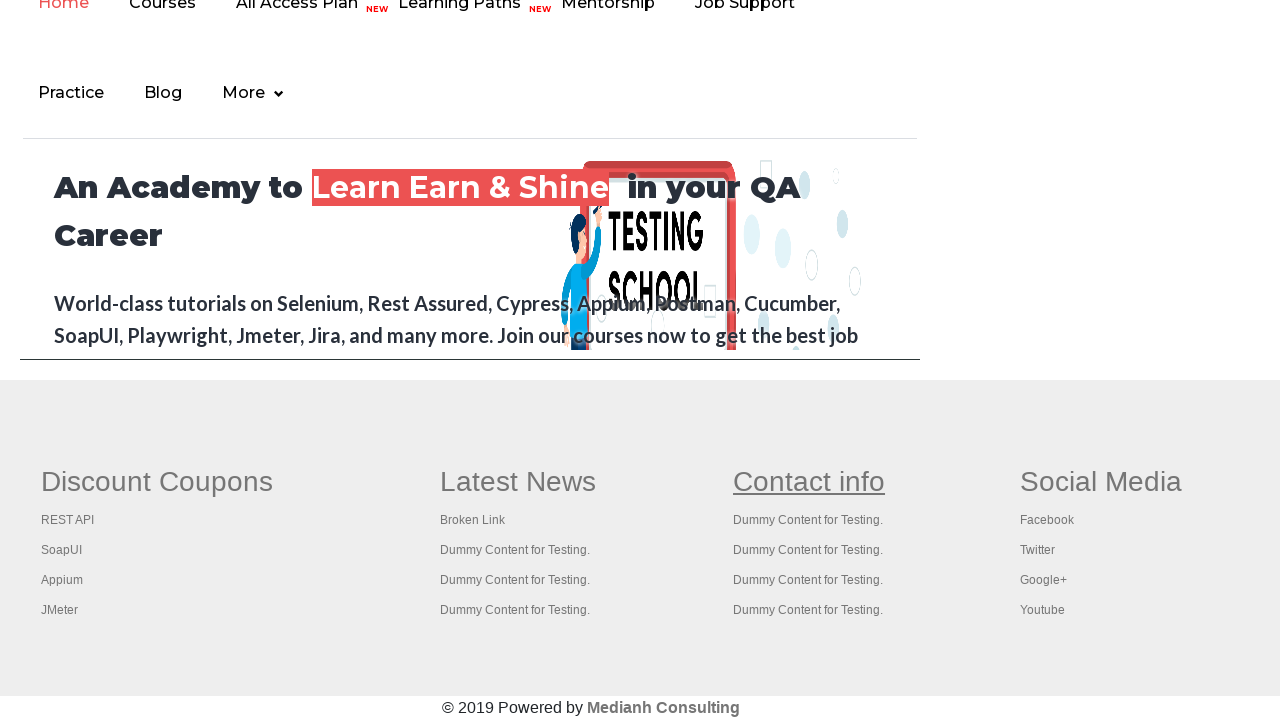

Ctrl+clicked footer column link 11 to open in new tab at (808, 520) on xpath=//div[@id='gf-BIG']/table/tbody/tr/td/ul >> a >> nth=11
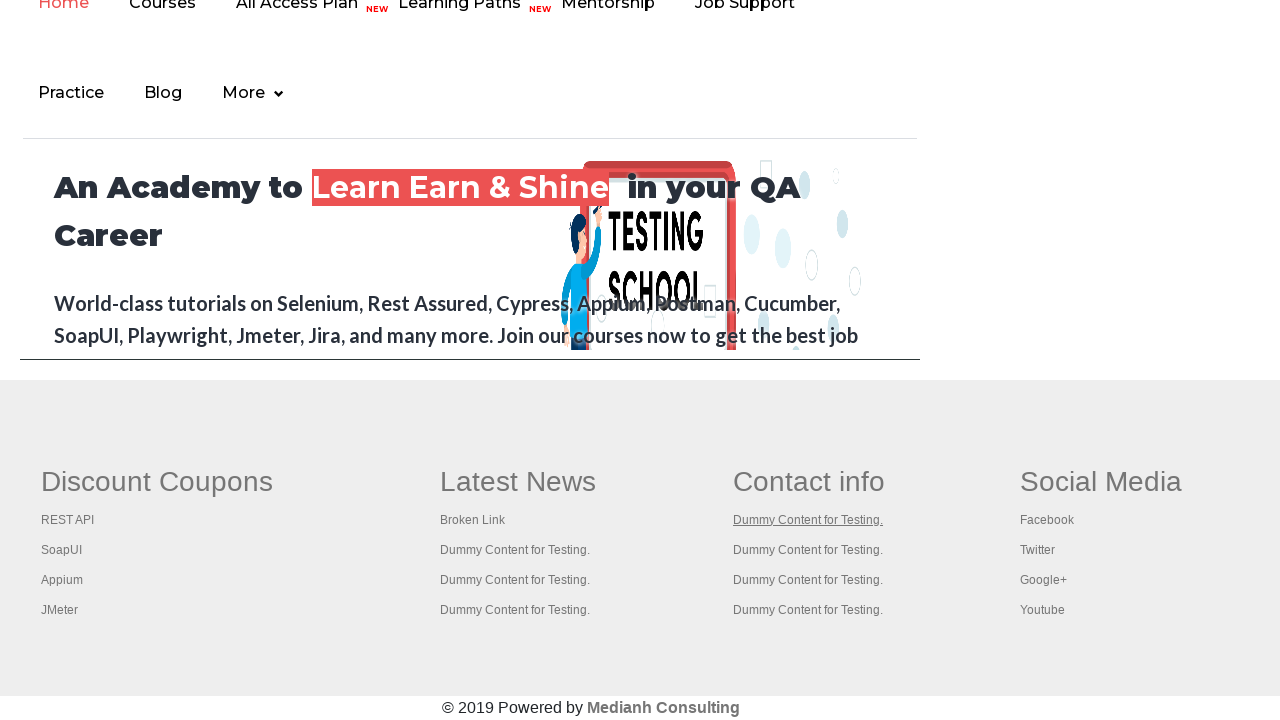

Ctrl+clicked footer column link 12 to open in new tab at (808, 550) on xpath=//div[@id='gf-BIG']/table/tbody/tr/td/ul >> a >> nth=12
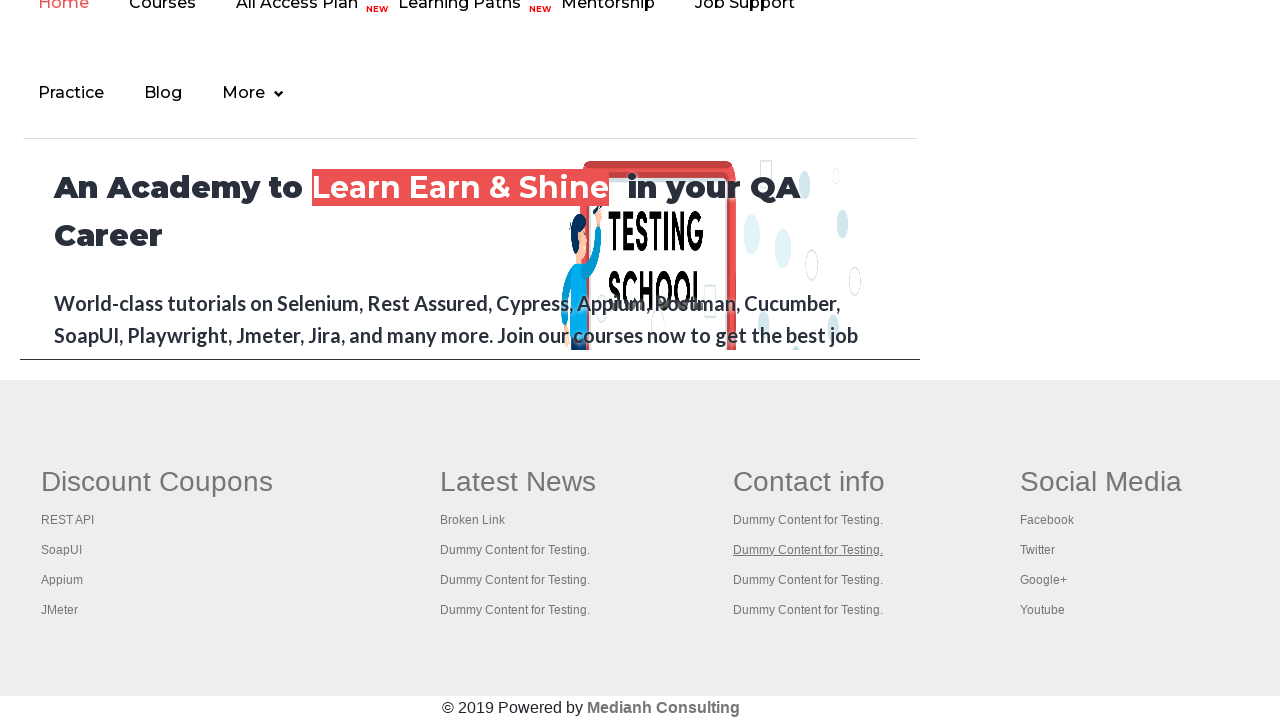

Ctrl+clicked footer column link 13 to open in new tab at (808, 580) on xpath=//div[@id='gf-BIG']/table/tbody/tr/td/ul >> a >> nth=13
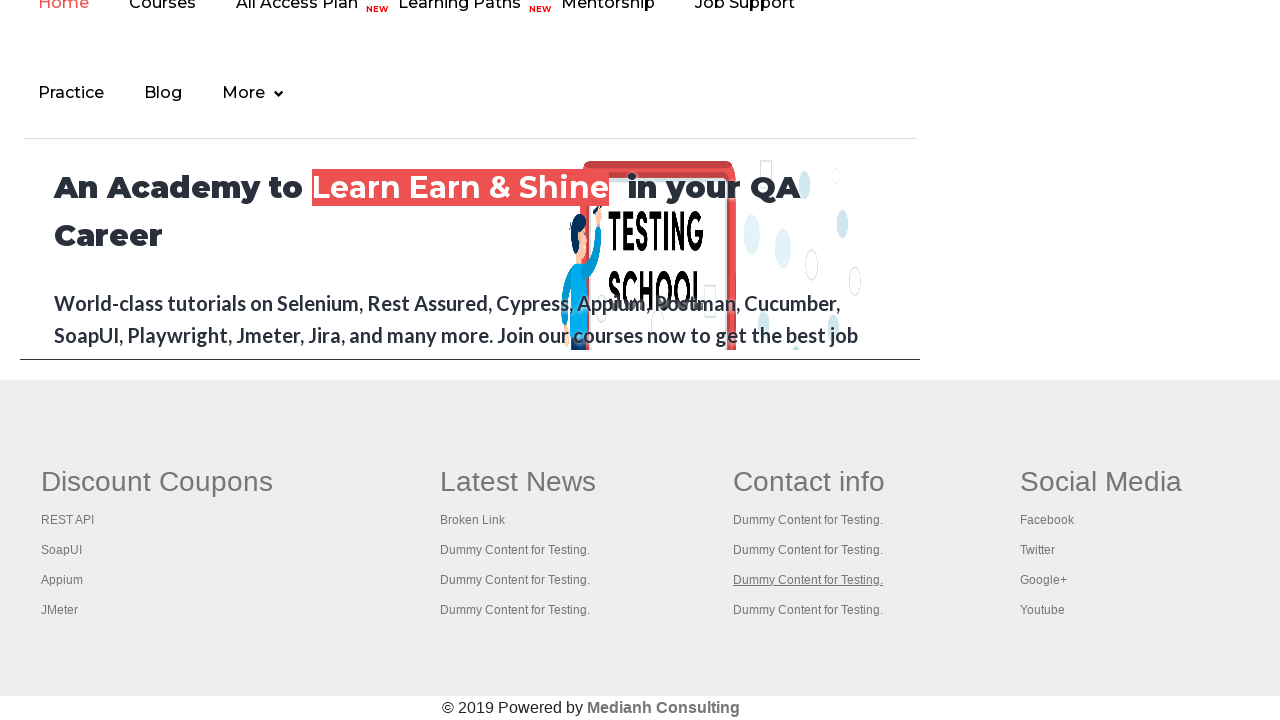

Ctrl+clicked footer column link 14 to open in new tab at (808, 610) on xpath=//div[@id='gf-BIG']/table/tbody/tr/td/ul >> a >> nth=14
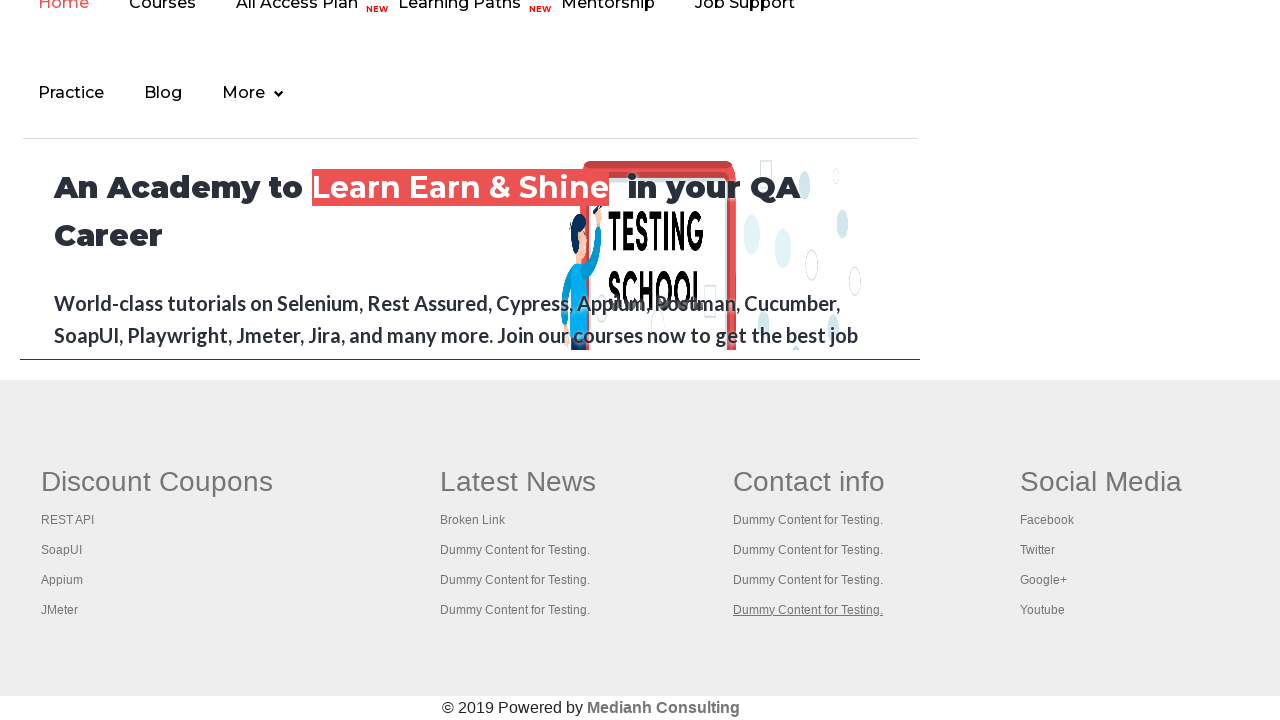

Ctrl+clicked footer column link 15 to open in new tab at (1101, 482) on xpath=//div[@id='gf-BIG']/table/tbody/tr/td/ul >> a >> nth=15
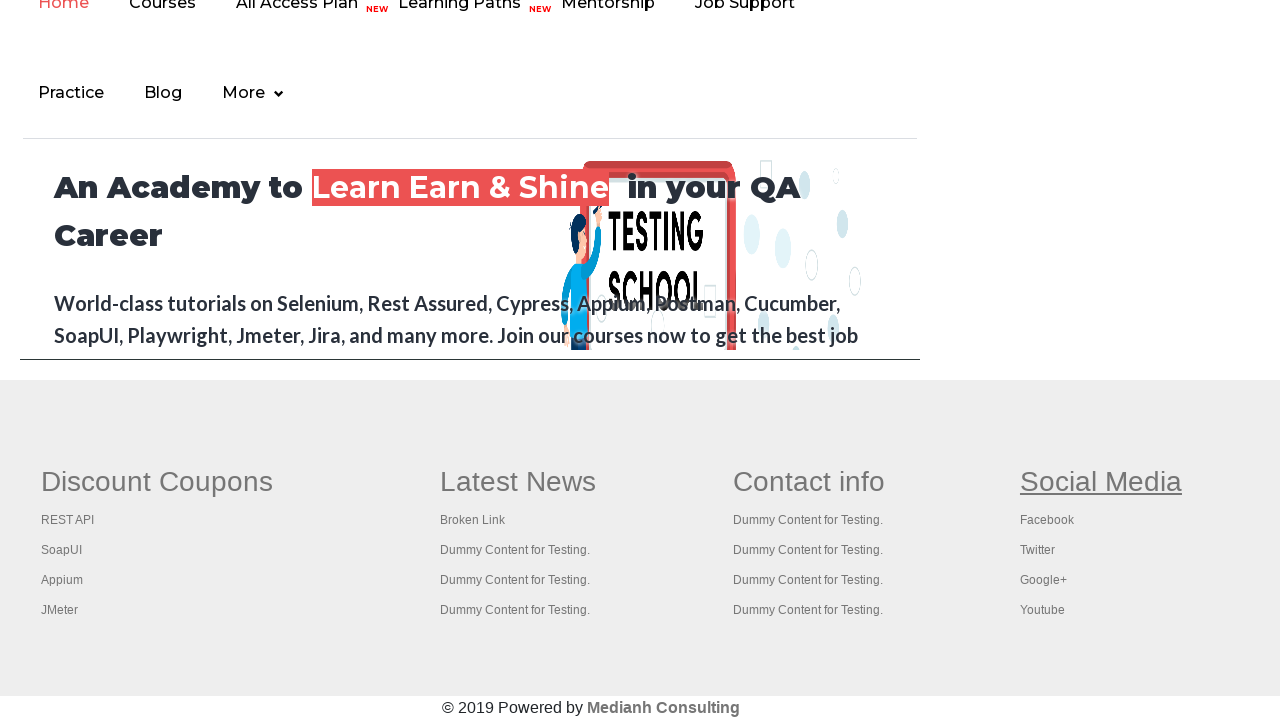

Ctrl+clicked footer column link 16 to open in new tab at (1047, 520) on xpath=//div[@id='gf-BIG']/table/tbody/tr/td/ul >> a >> nth=16
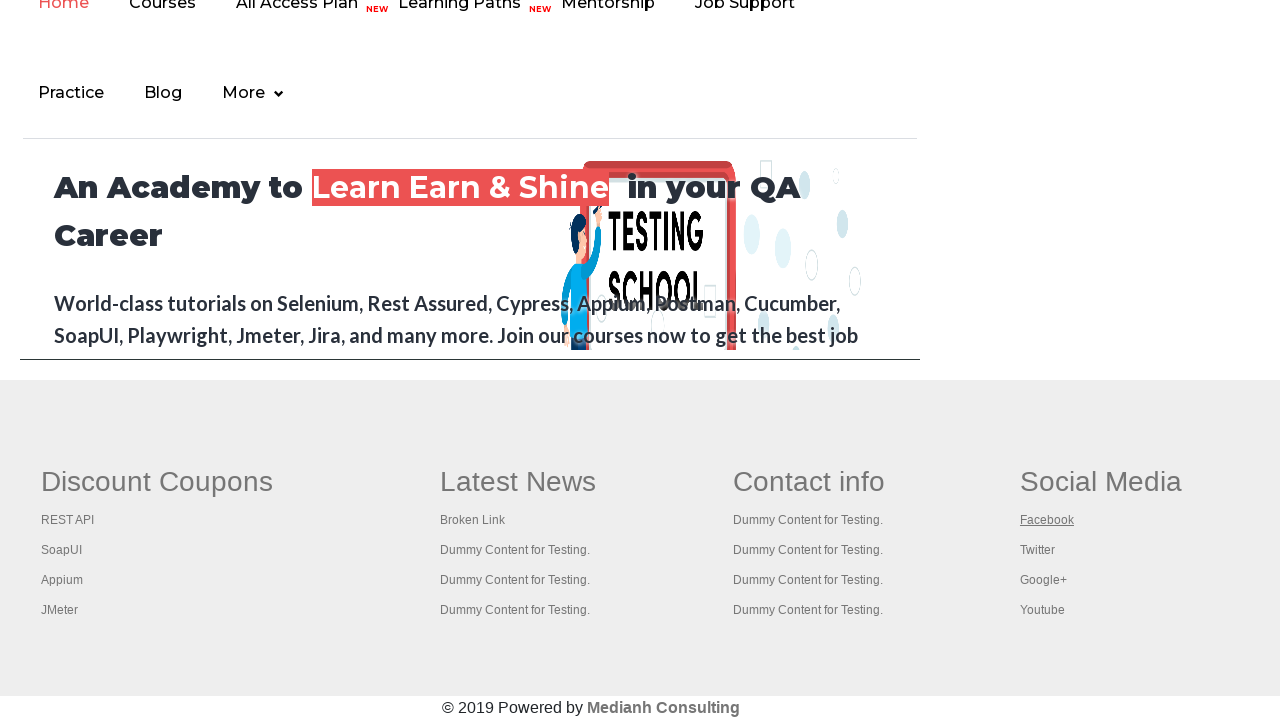

Ctrl+clicked footer column link 17 to open in new tab at (1037, 550) on xpath=//div[@id='gf-BIG']/table/tbody/tr/td/ul >> a >> nth=17
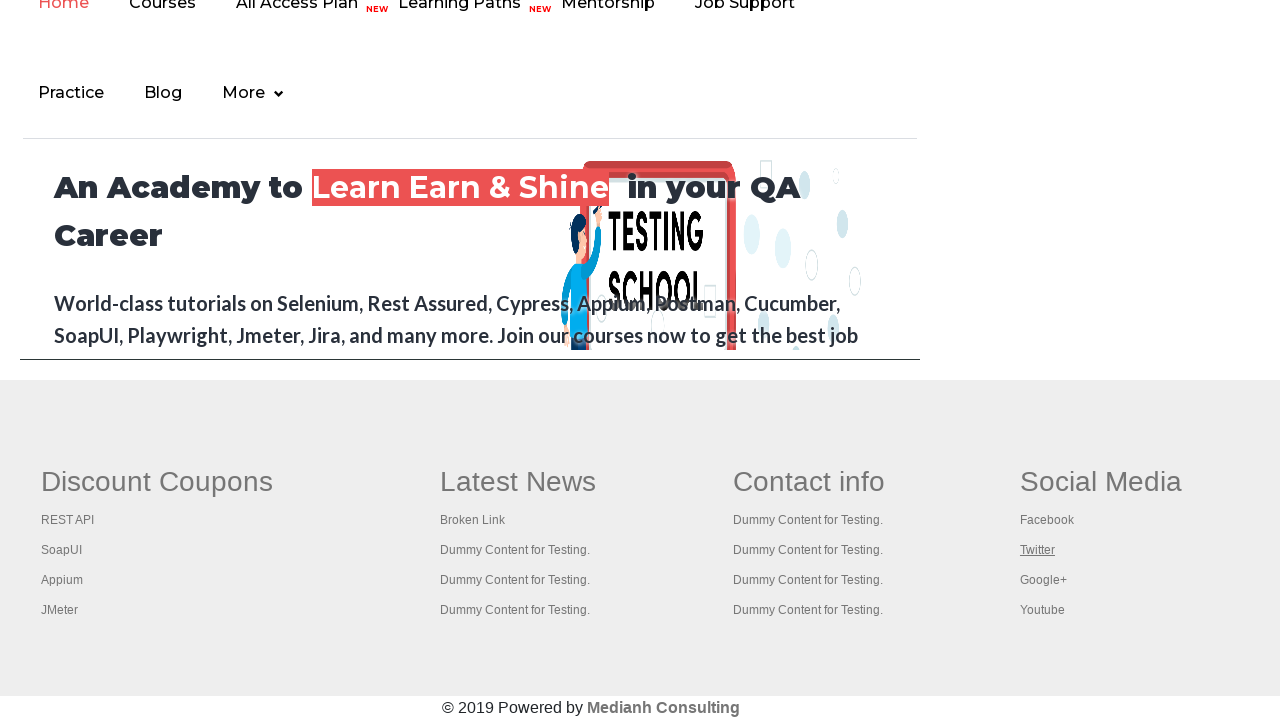

Ctrl+clicked footer column link 18 to open in new tab at (1043, 580) on xpath=//div[@id='gf-BIG']/table/tbody/tr/td/ul >> a >> nth=18
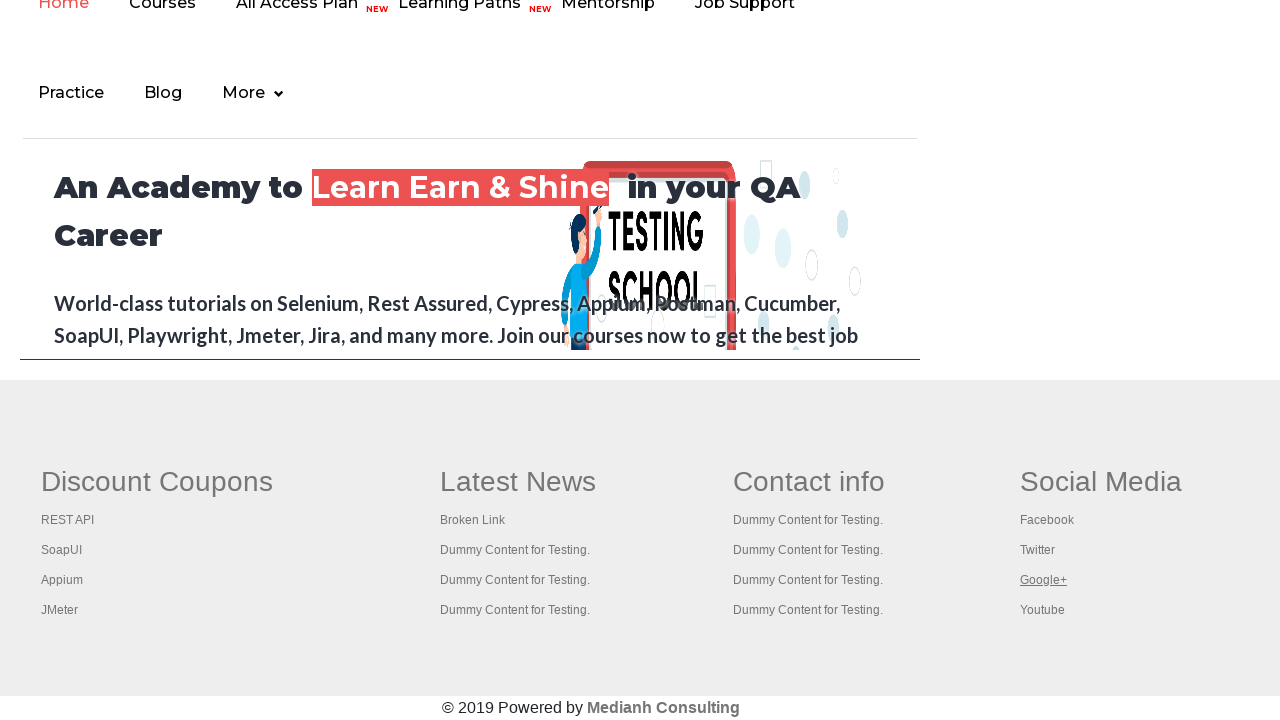

Ctrl+clicked footer column link 19 to open in new tab at (1042, 610) on xpath=//div[@id='gf-BIG']/table/tbody/tr/td/ul >> a >> nth=19
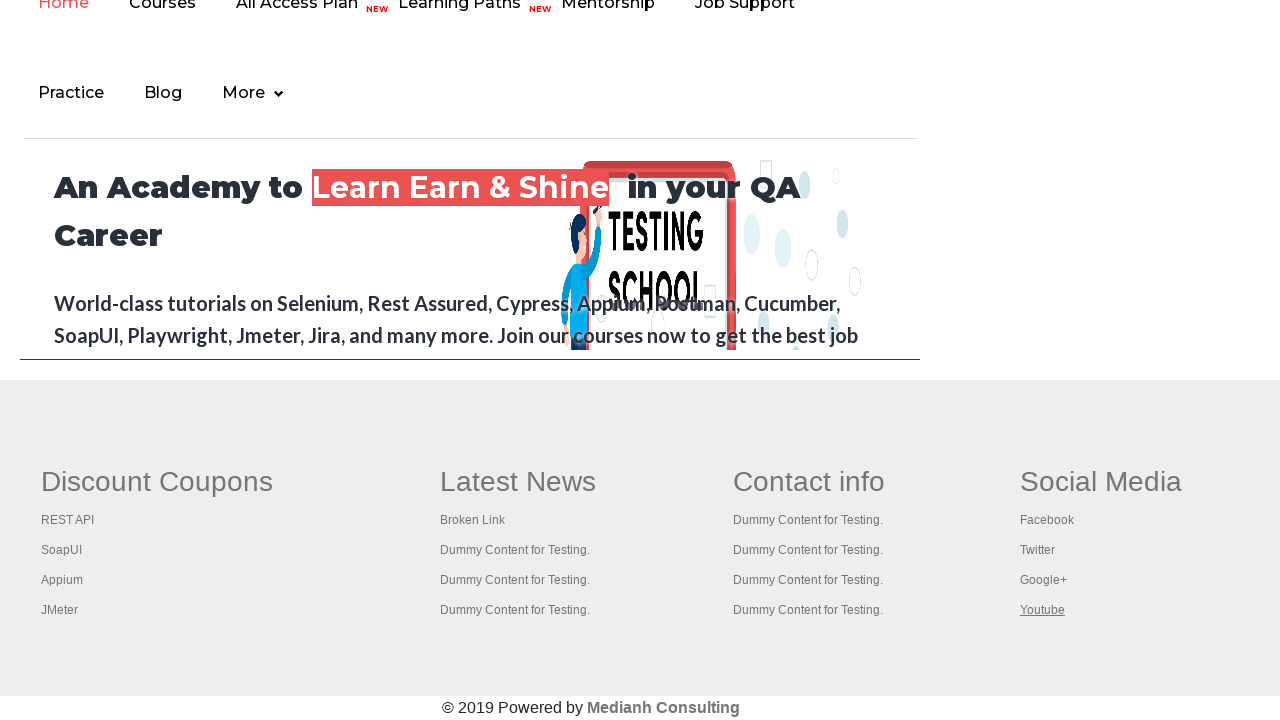

Retrieved all open pages/tabs - found 20 total pages
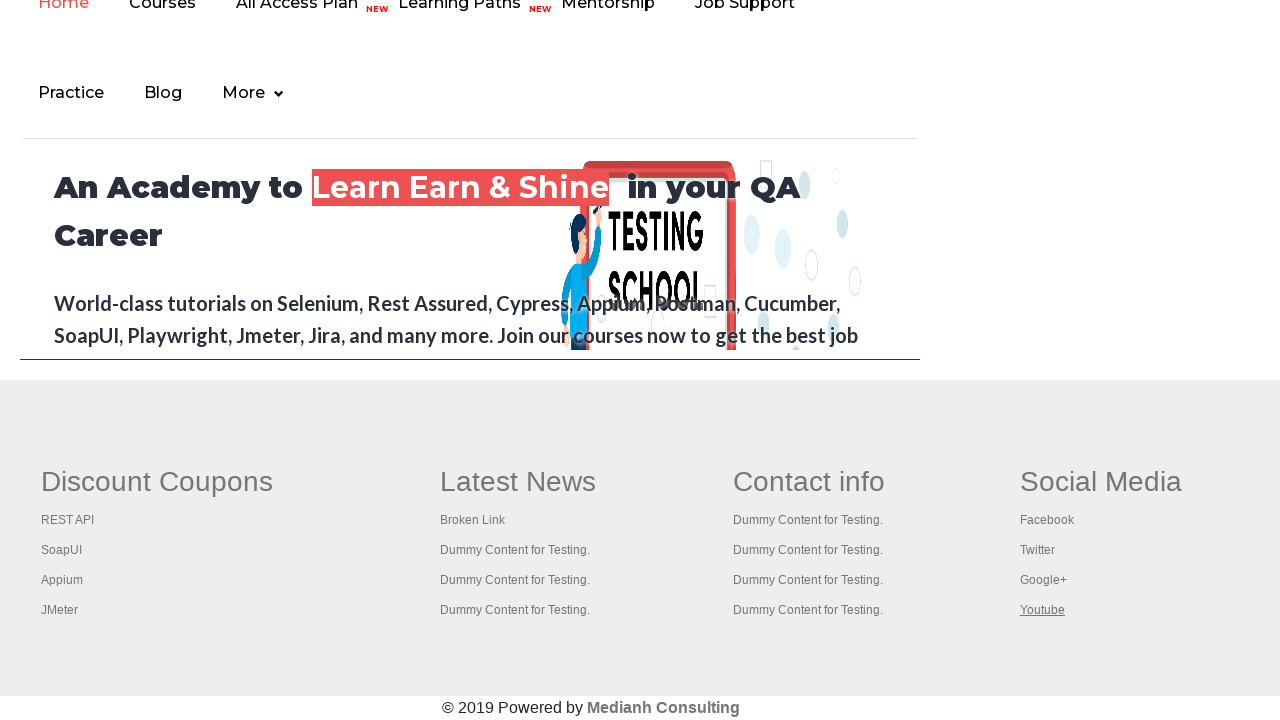

Page title: Practice Page
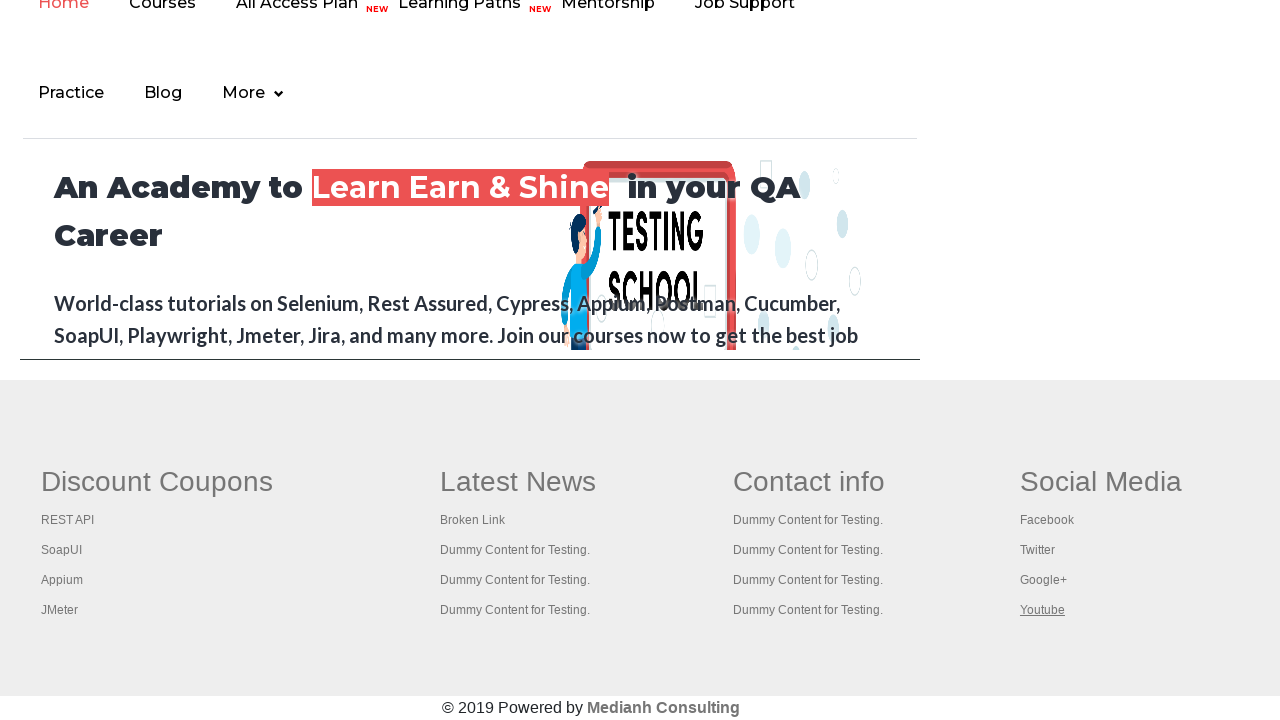

Page title: REST API Tutorial
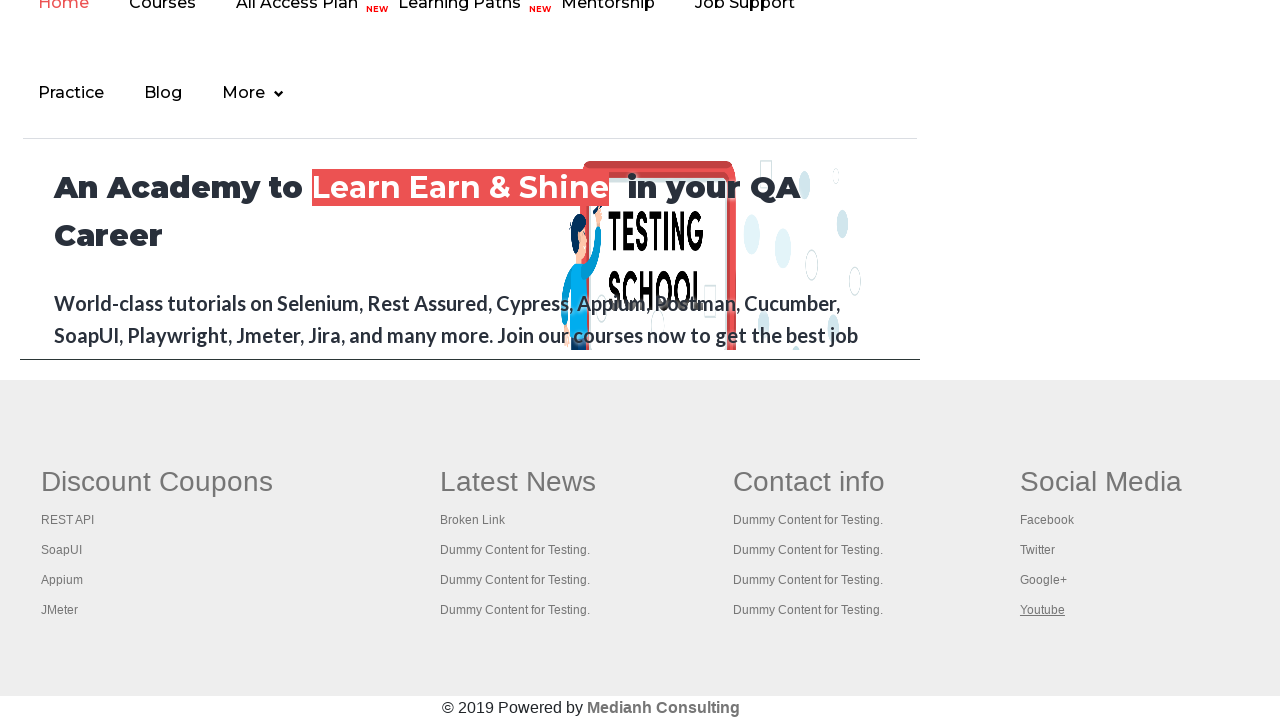

Page title: The World’s Most Popular API Testing Tool | SoapUI
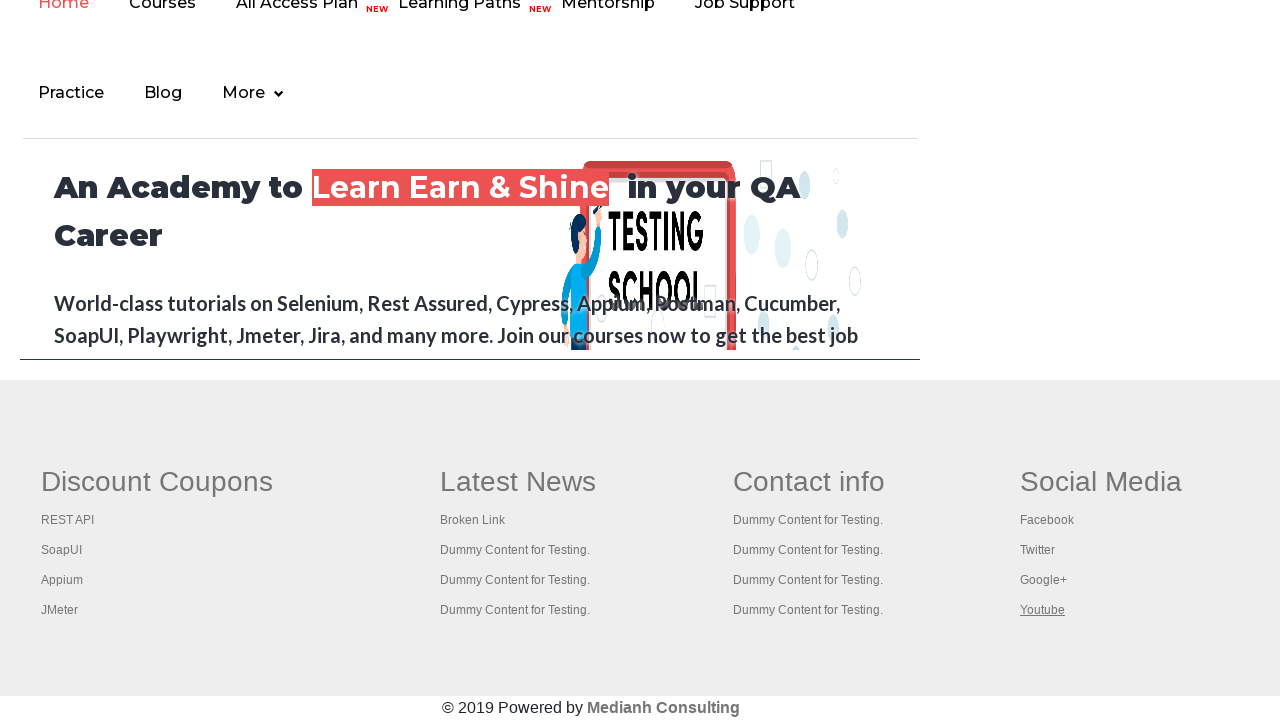

Page title: Appium tutorial for Mobile Apps testing | RahulShetty Academy | Rahul
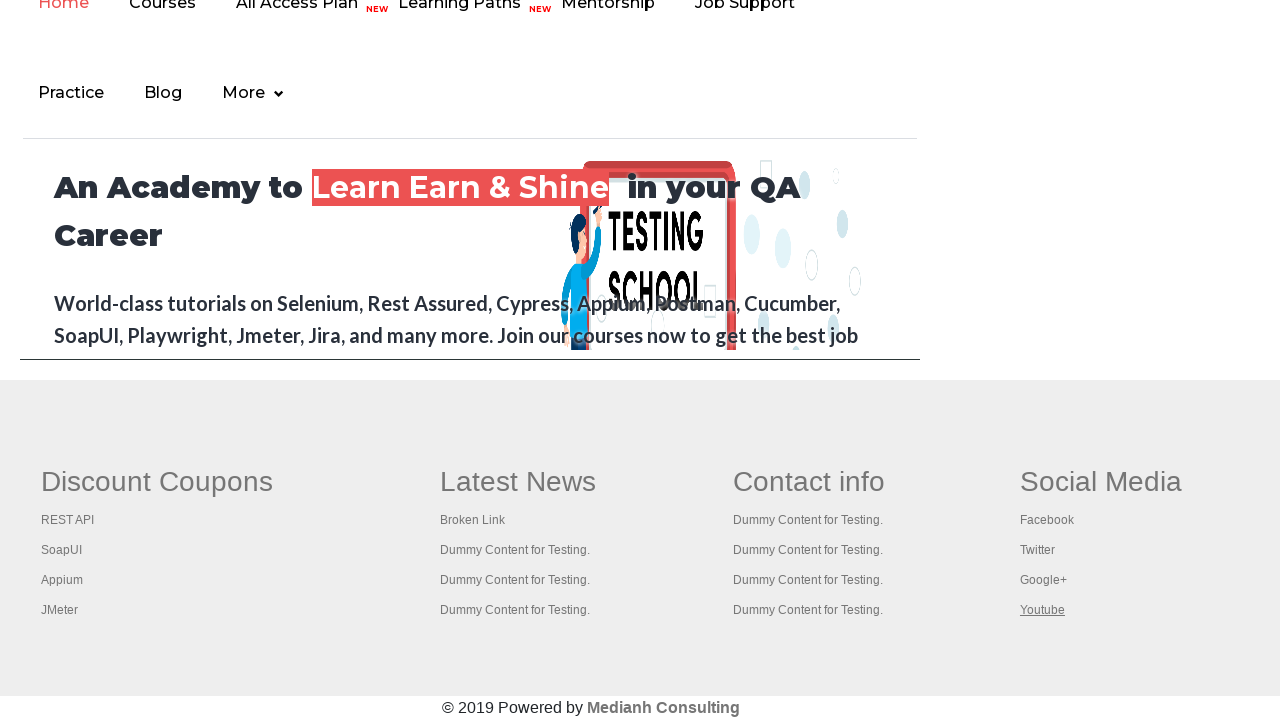

Page title: Apache JMeter - Apache JMeter™
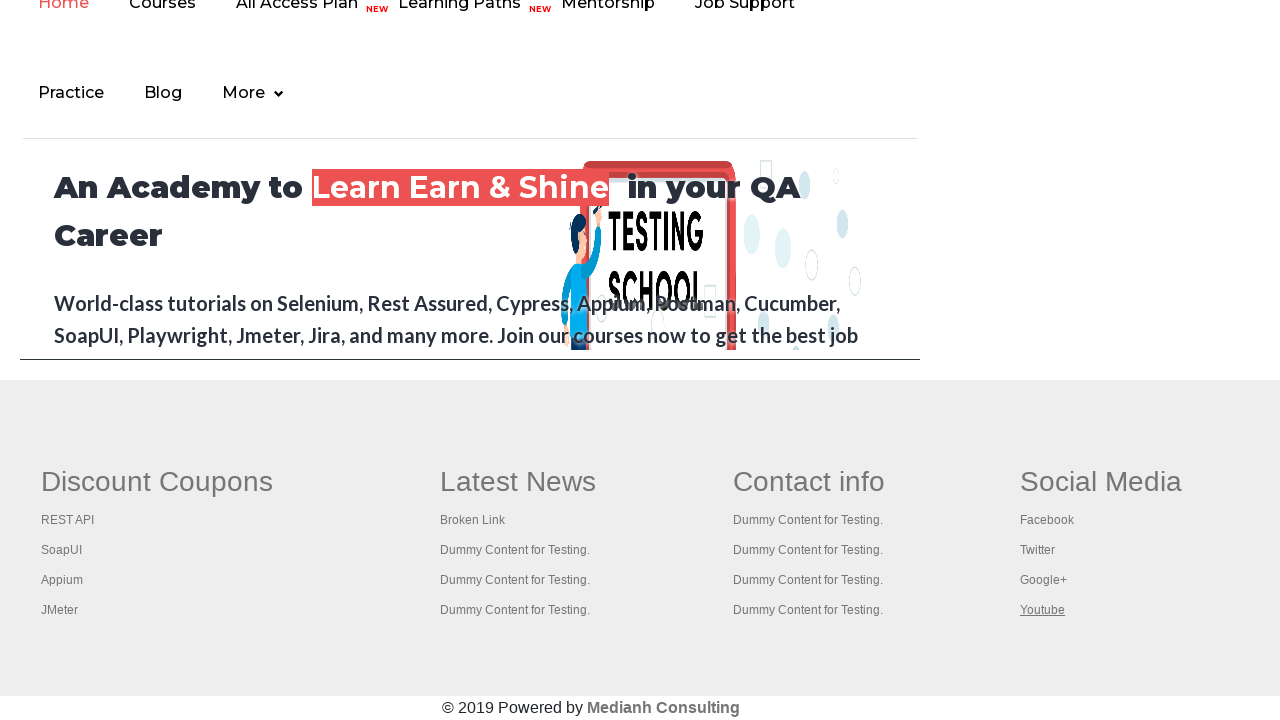

Page title: Practice Page
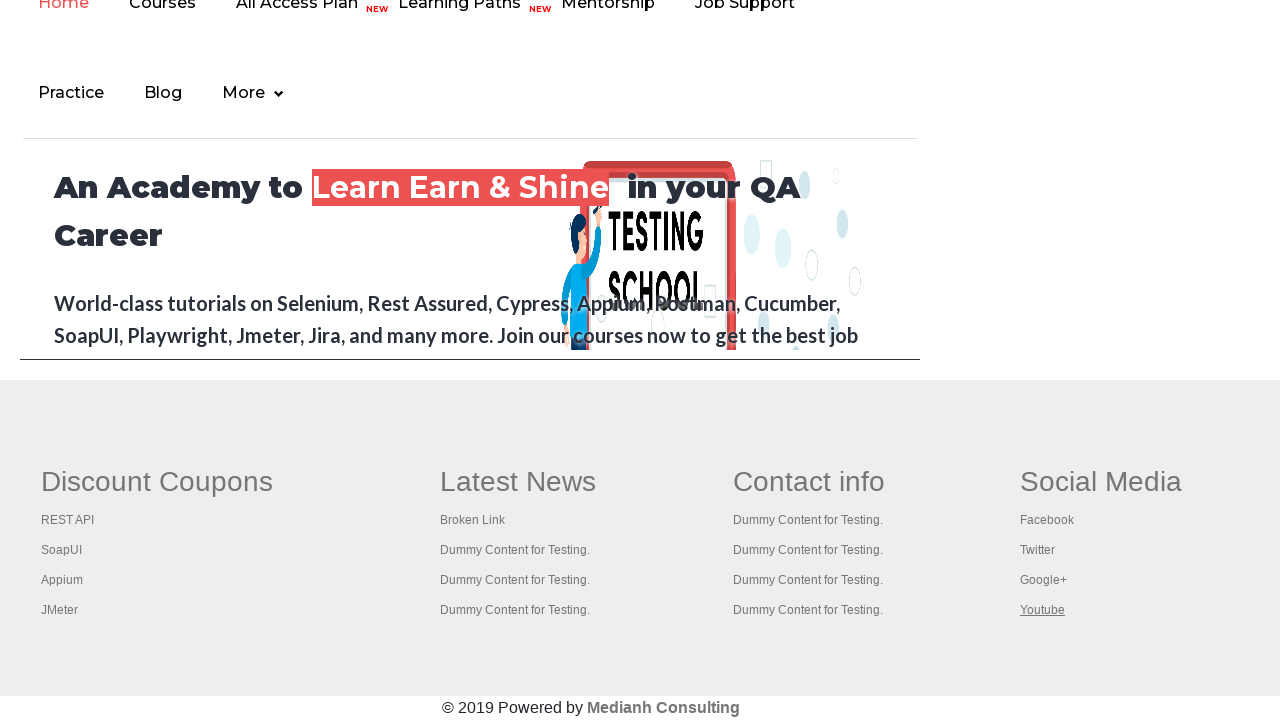

Page title: 
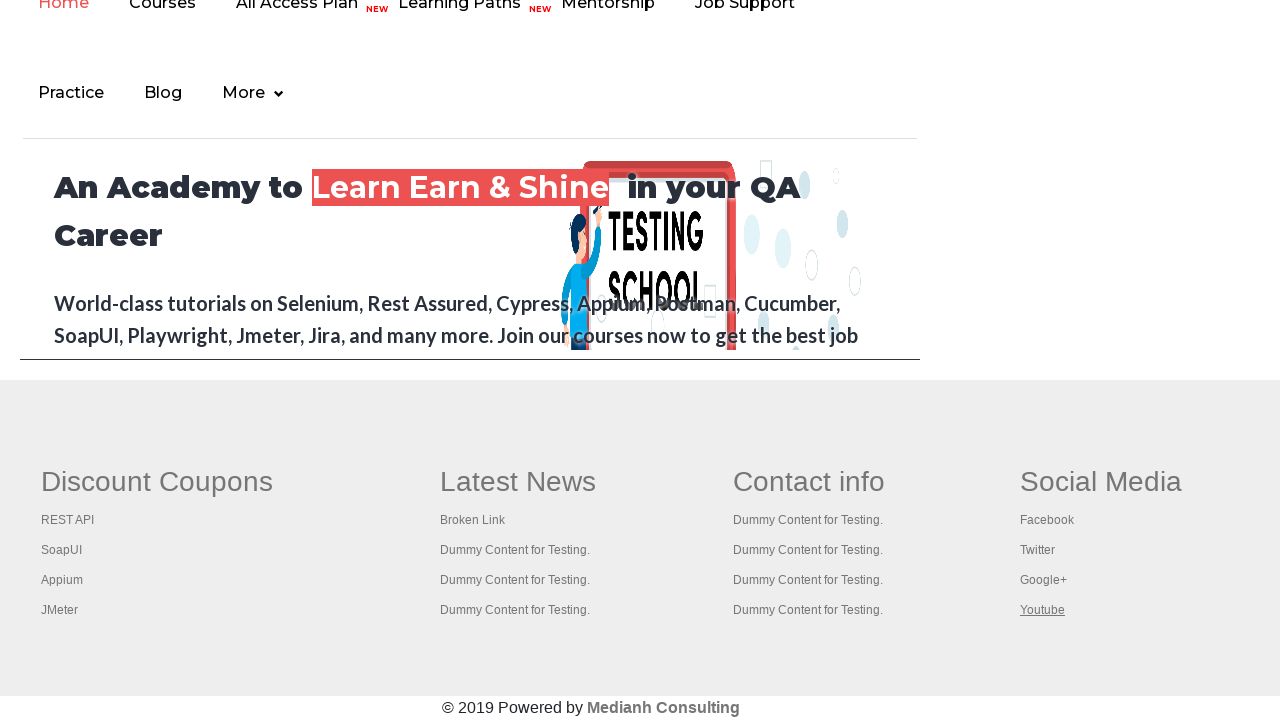

Page title: Practice Page
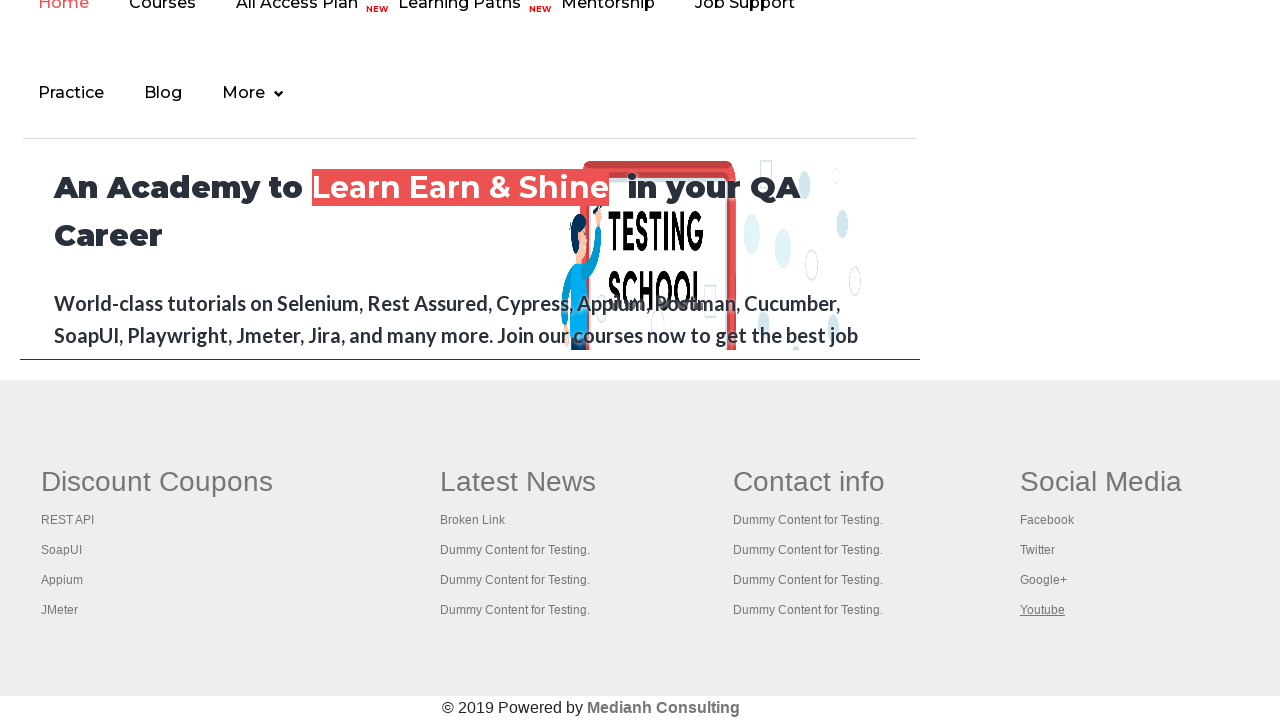

Page title: Practice Page
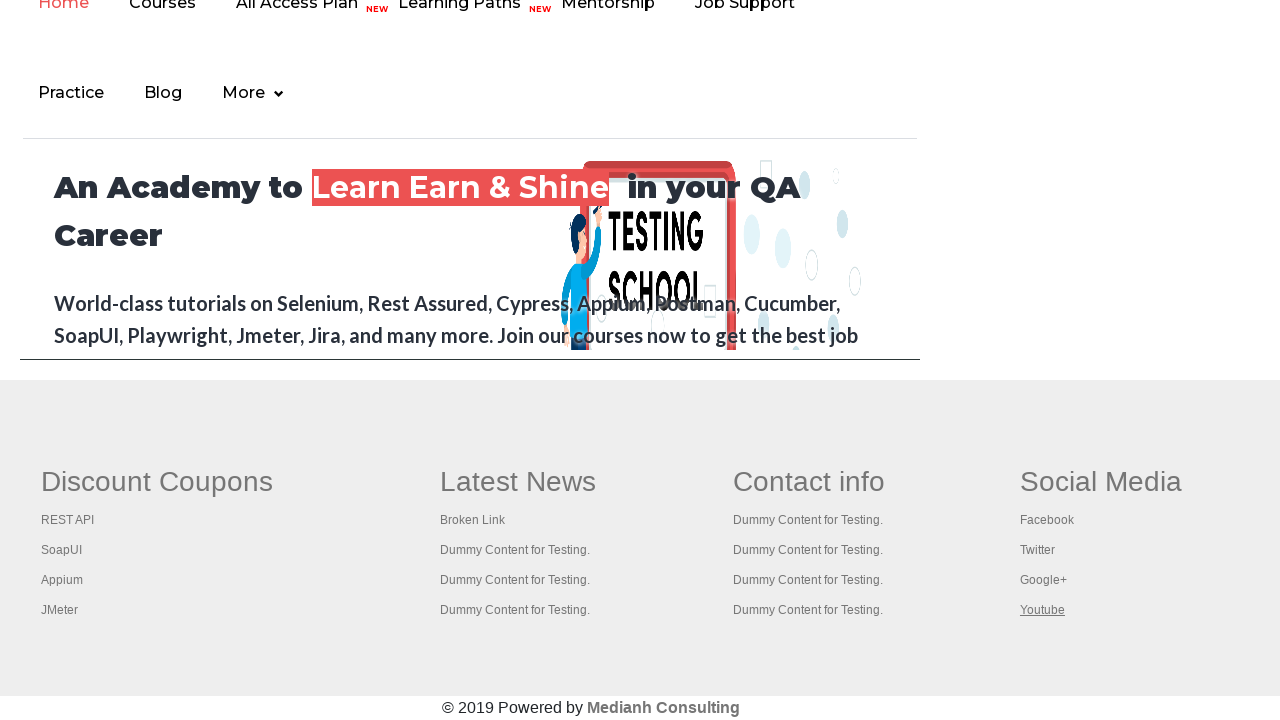

Page title: Practice Page
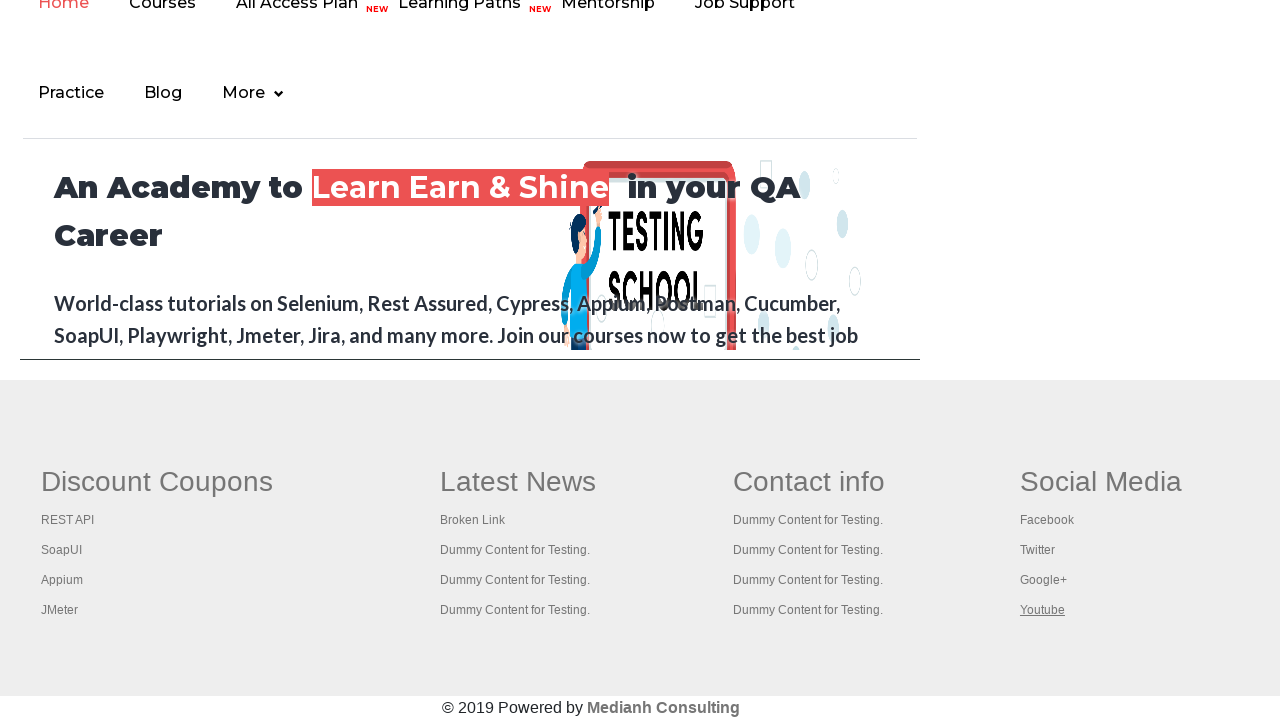

Page title: Practice Page
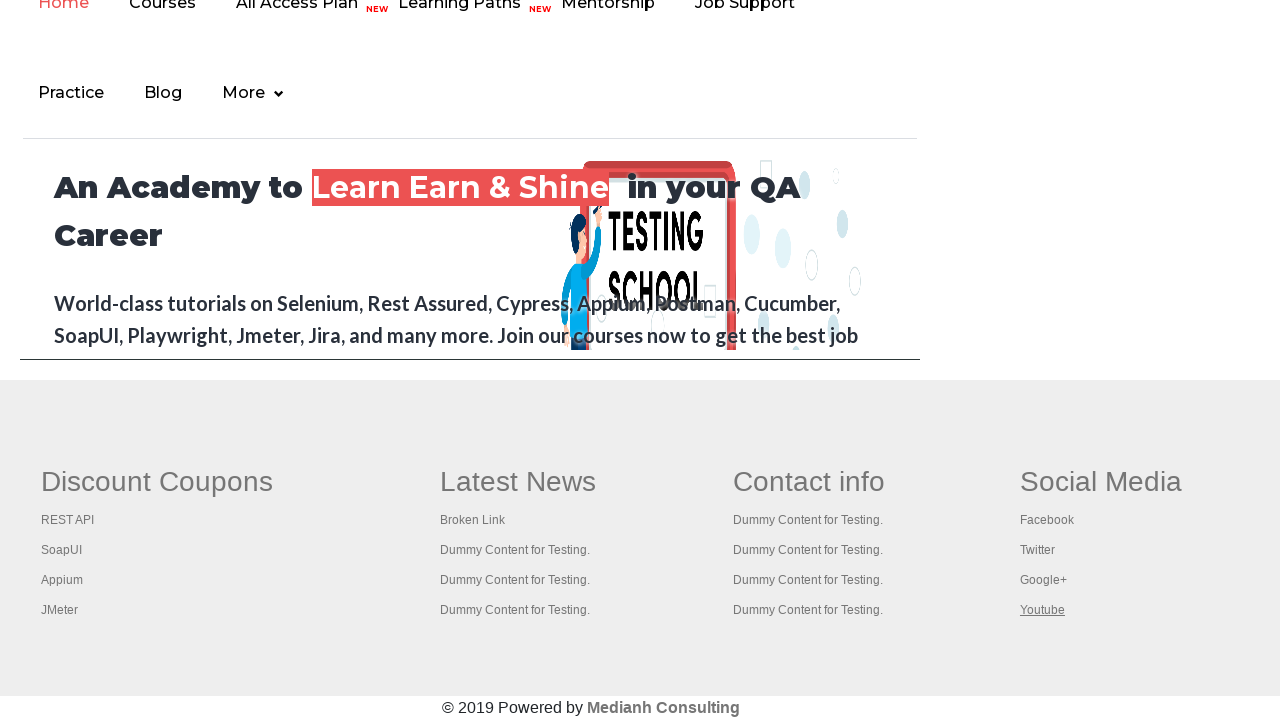

Page title: Practice Page
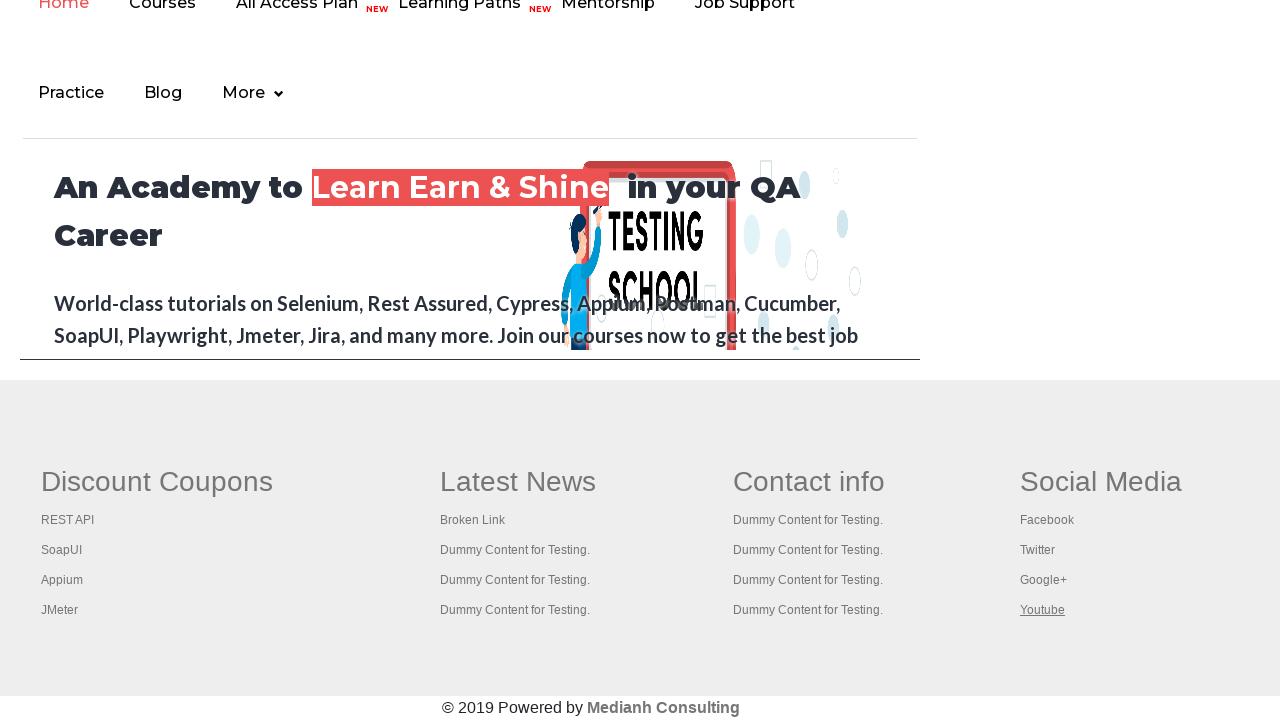

Page title: Practice Page
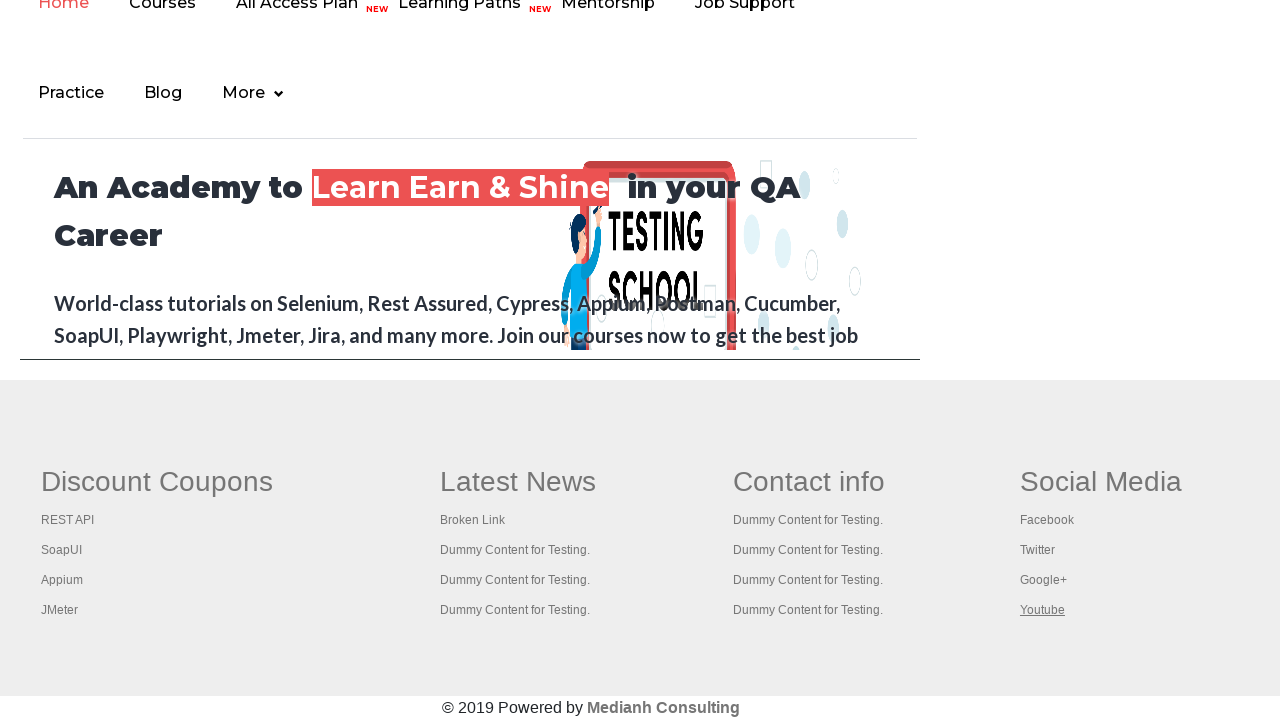

Page title: Practice Page
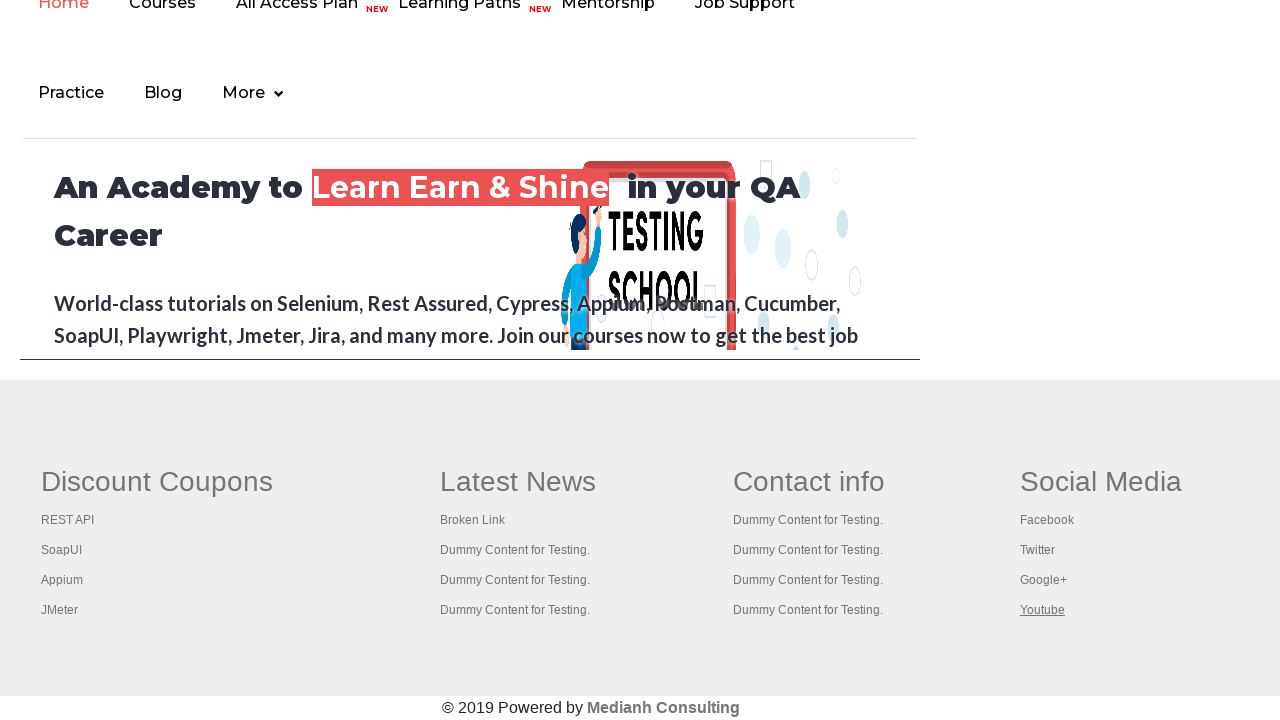

Page title: Practice Page
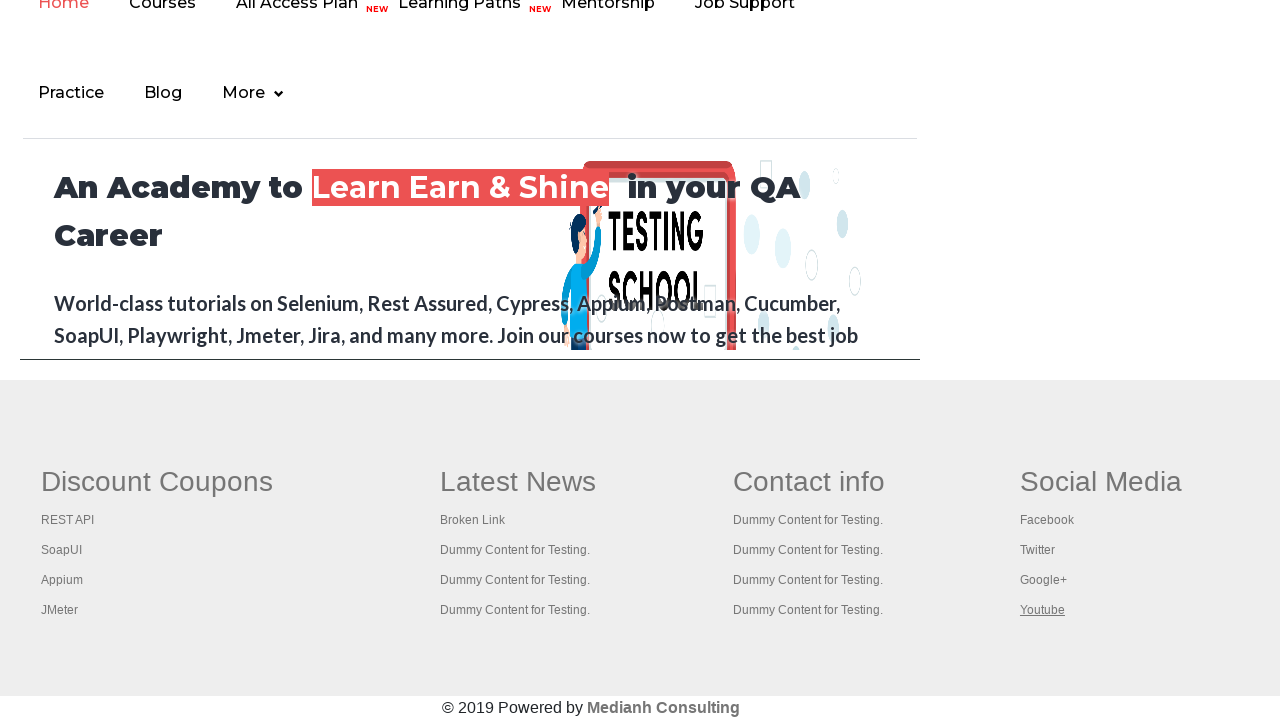

Page title: Practice Page
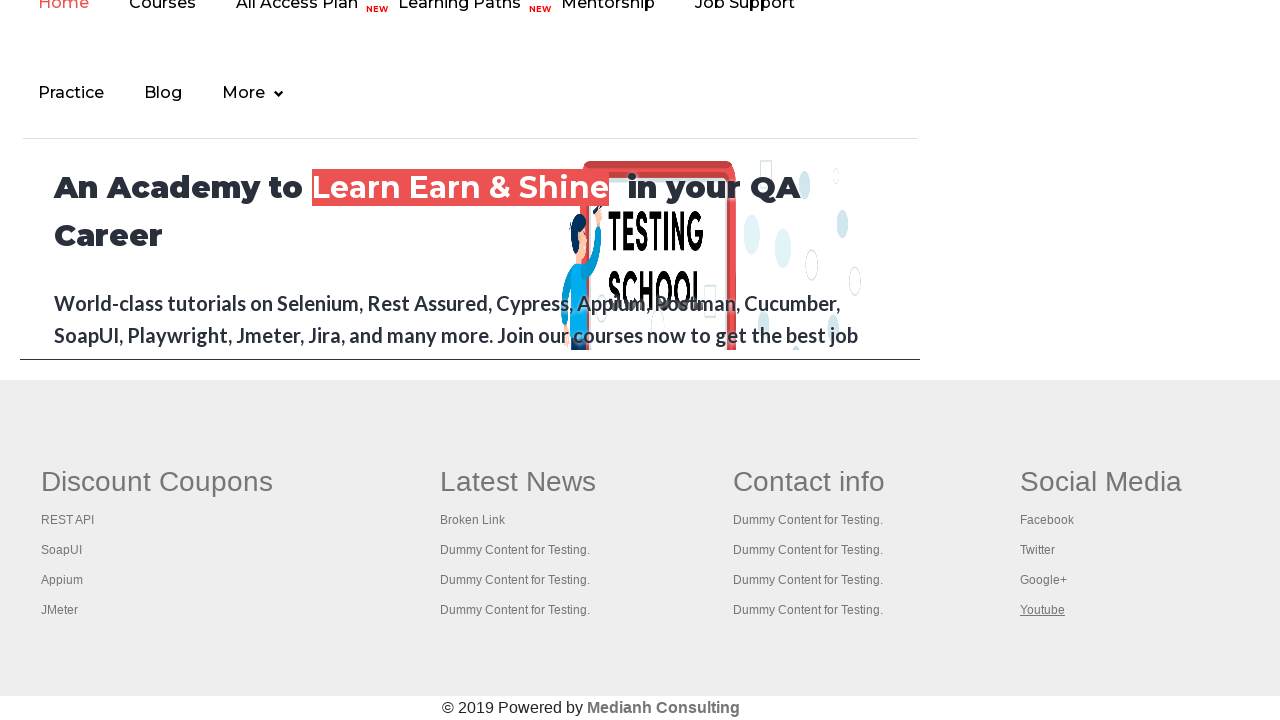

Page title: Practice Page
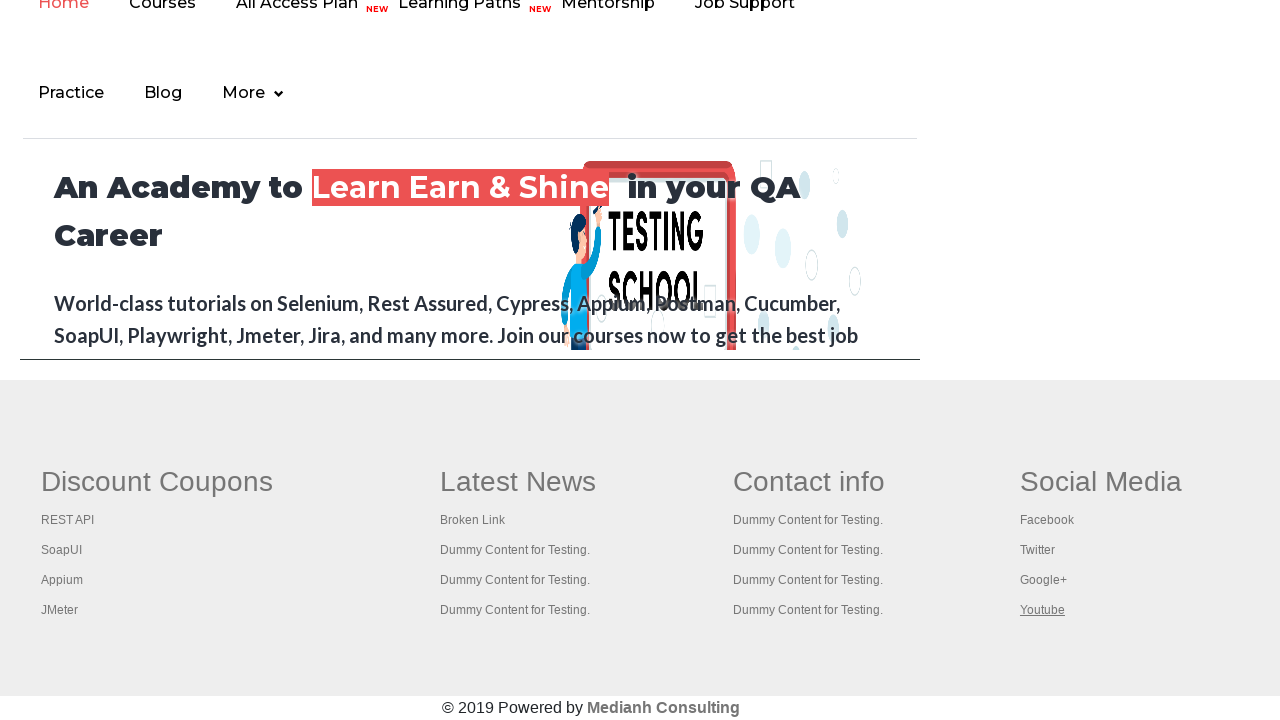

Page title: Practice Page
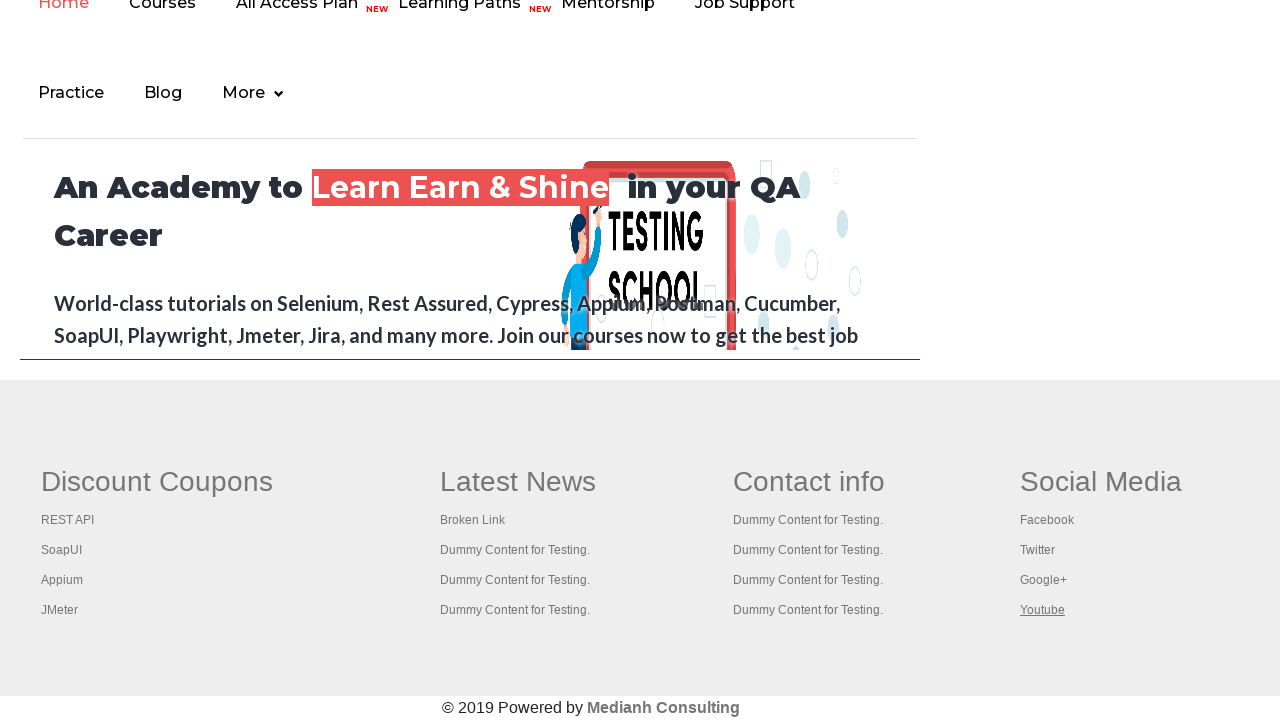

Page title: Practice Page
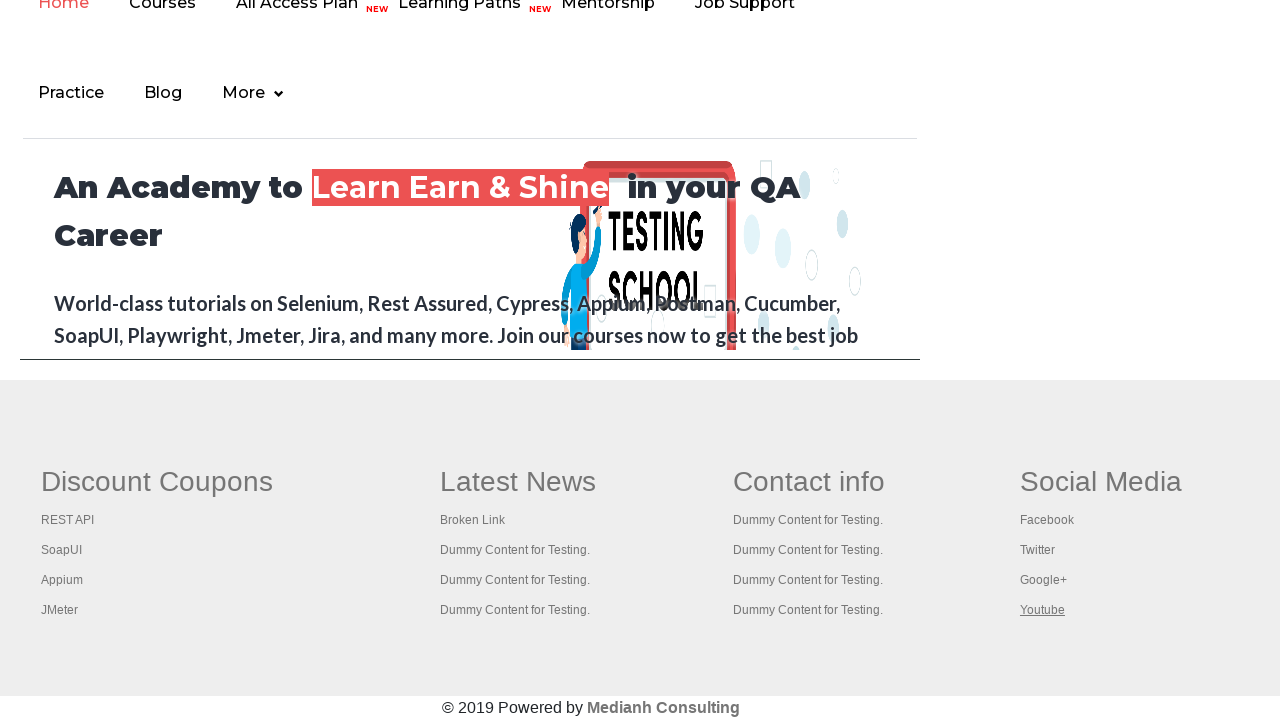

Page title: Practice Page
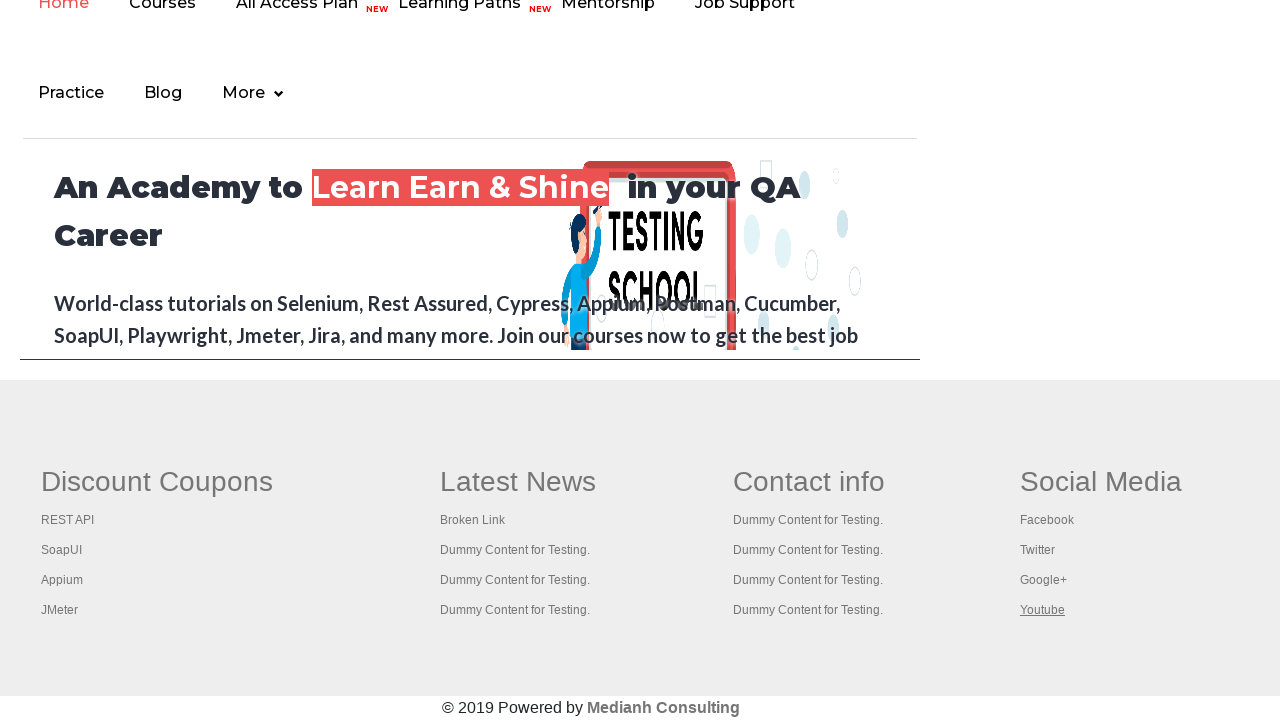

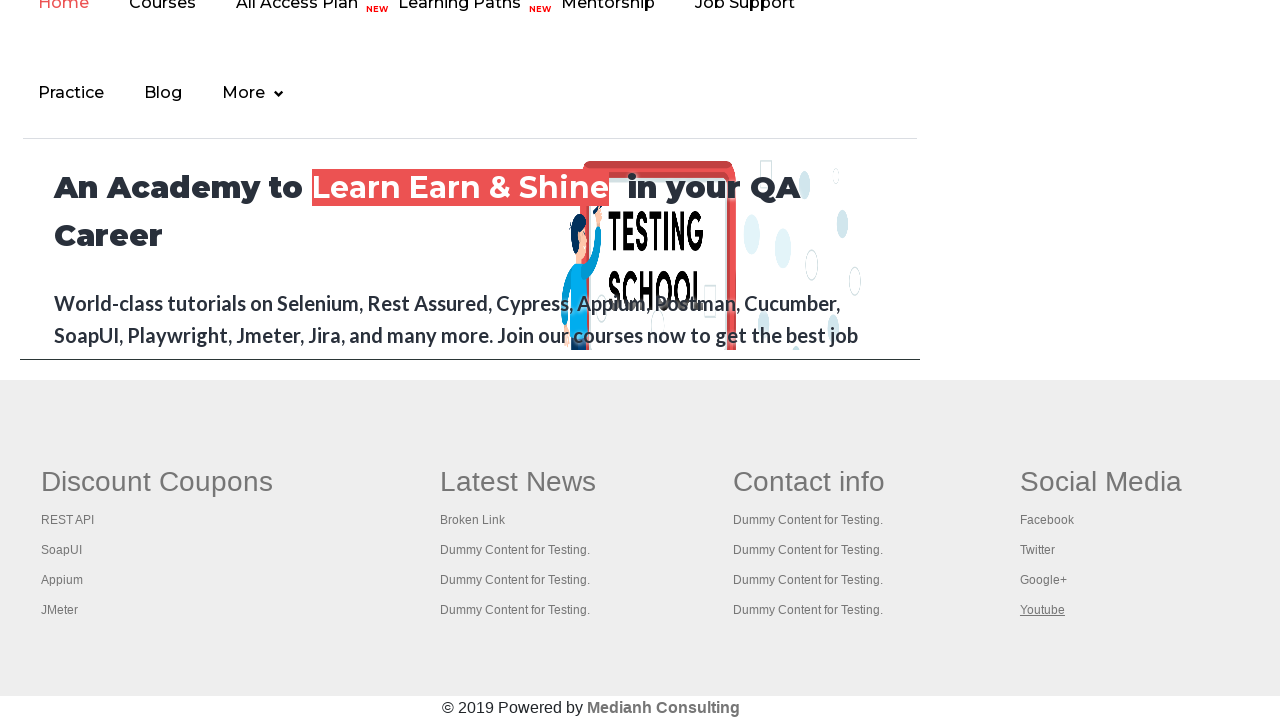